Tests selecting all checkboxes on a form, verifying they are all selected, then refreshes and selects only a specific checkbox labeled "Heart Attack"

Starting URL: https://automationfc.github.io/multiple-fields/

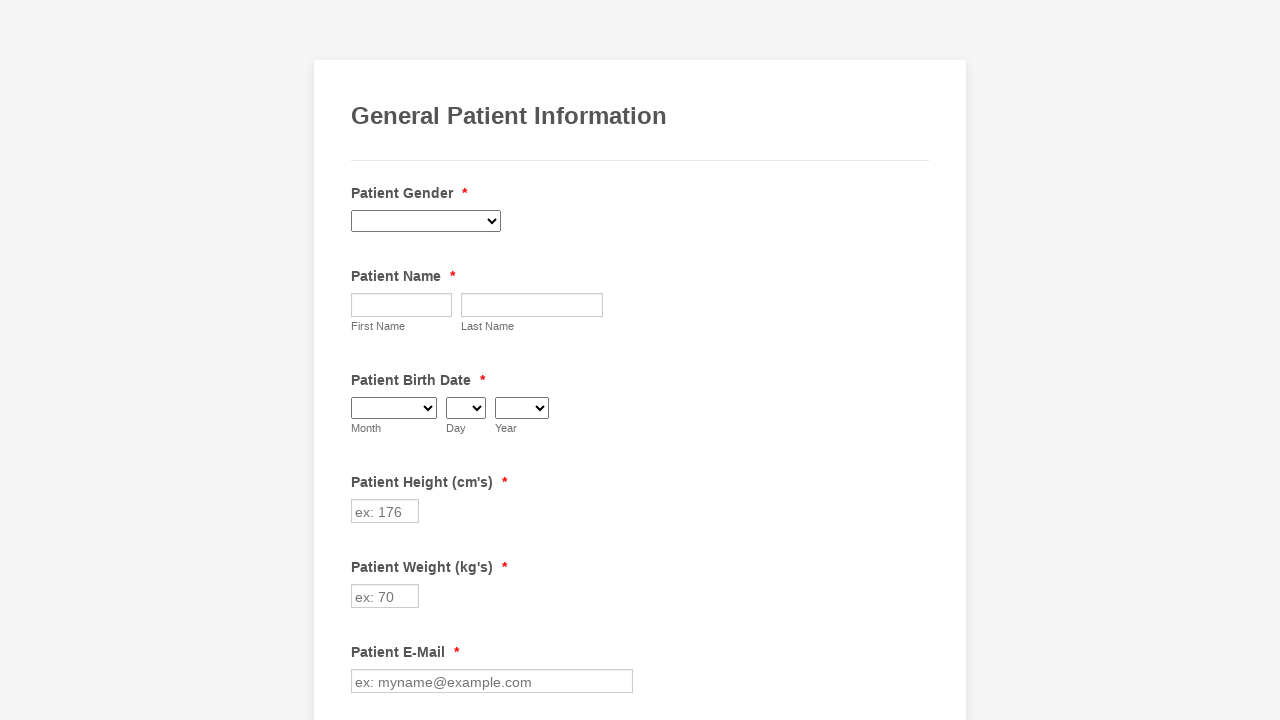

Waited for checkboxes to load on the form
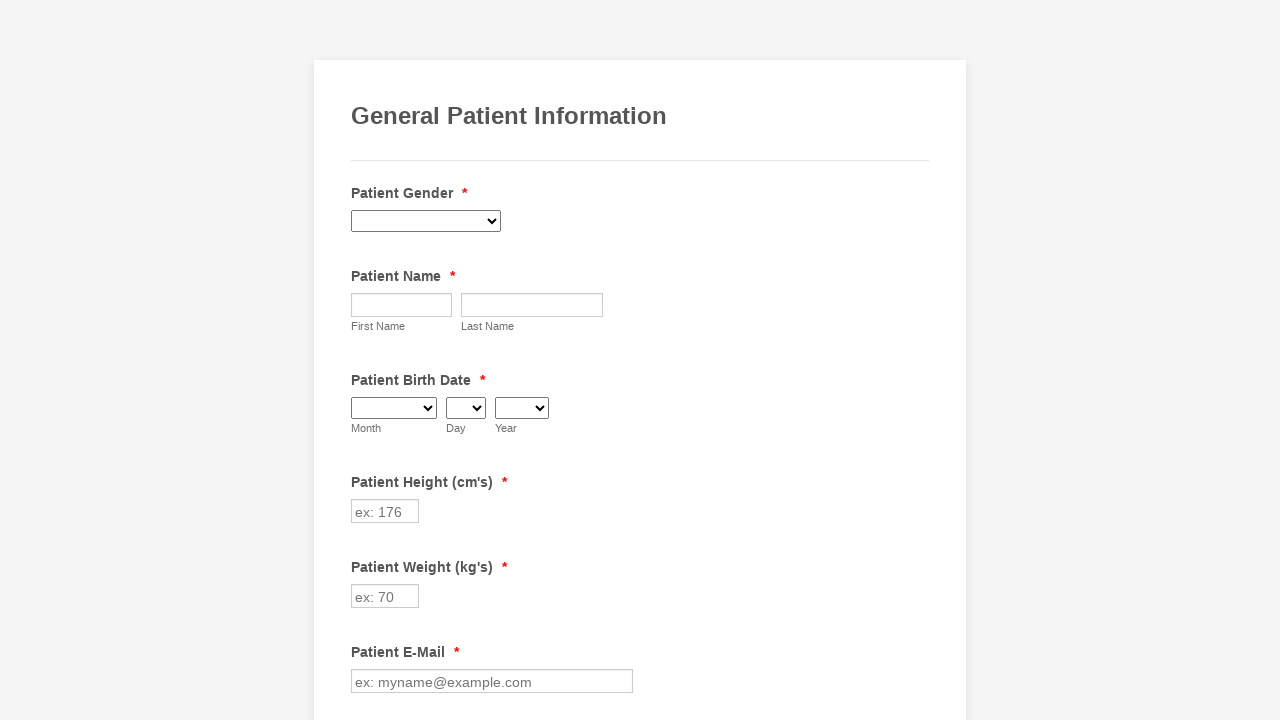

Located all checkboxes on the form
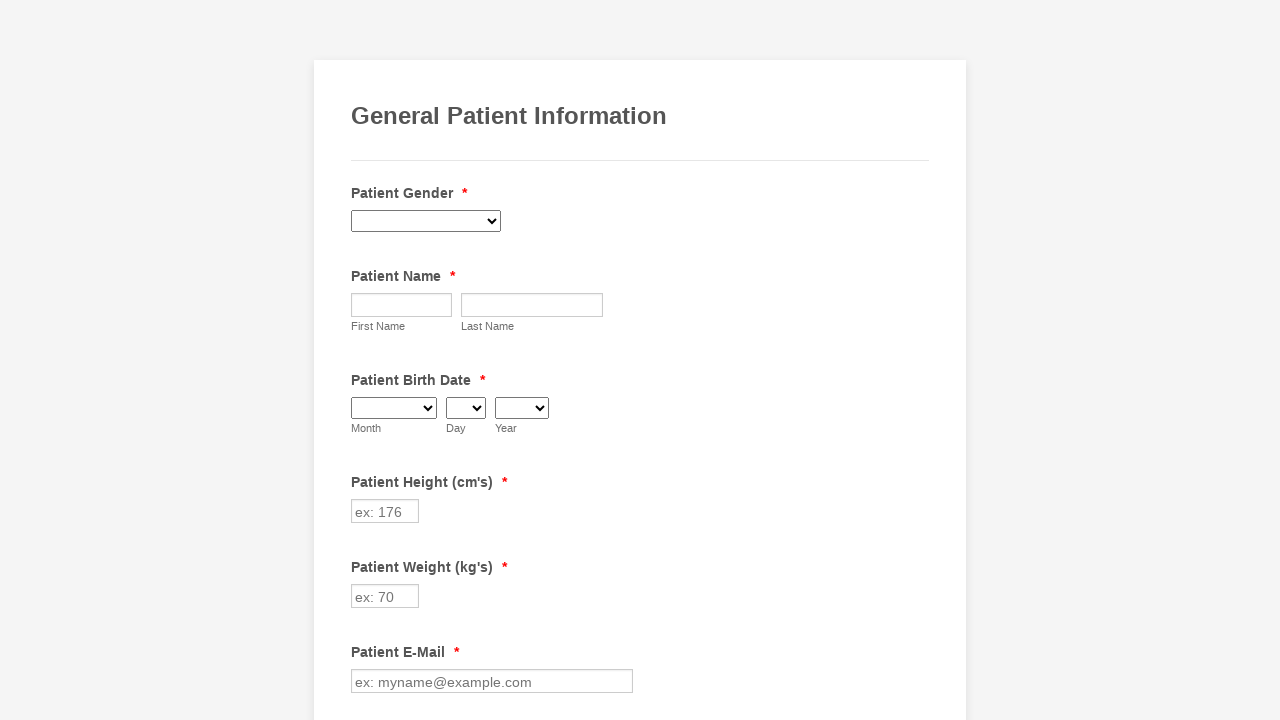

Found 29 checkboxes on the form
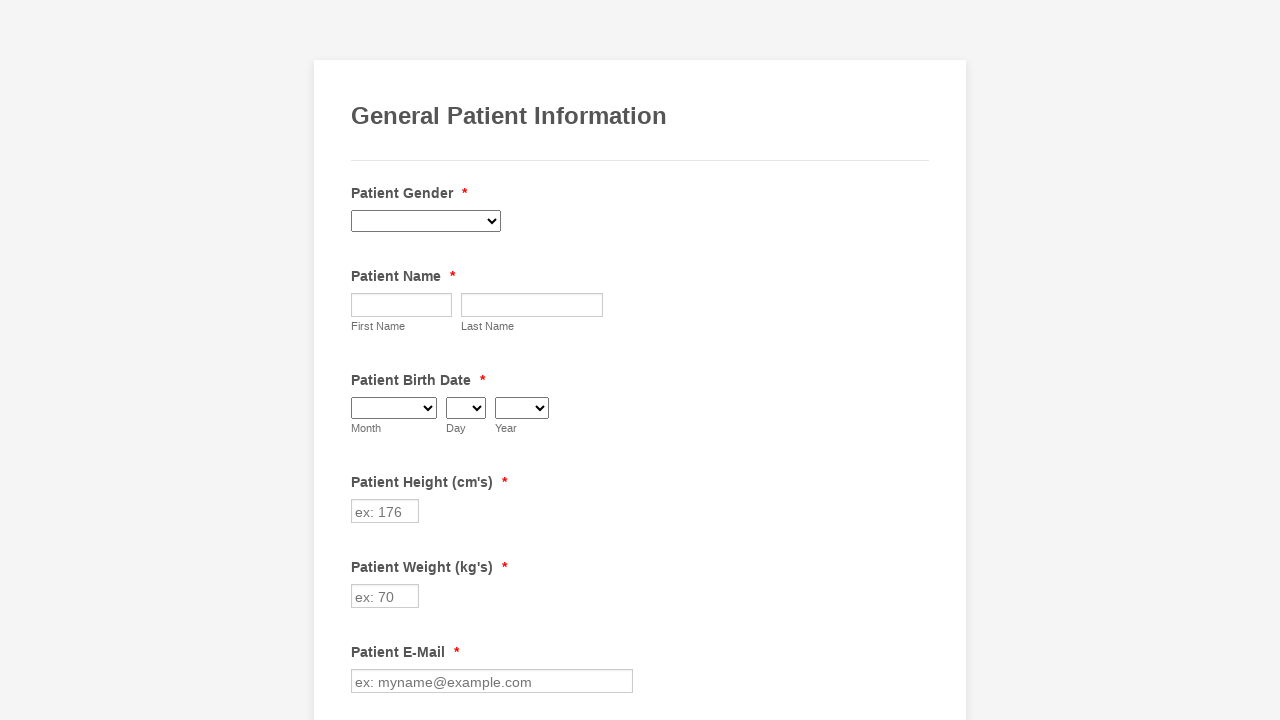

Clicked checkbox 1 to select it at (362, 360) on div.form-single-column input[type='checkbox'] >> nth=0
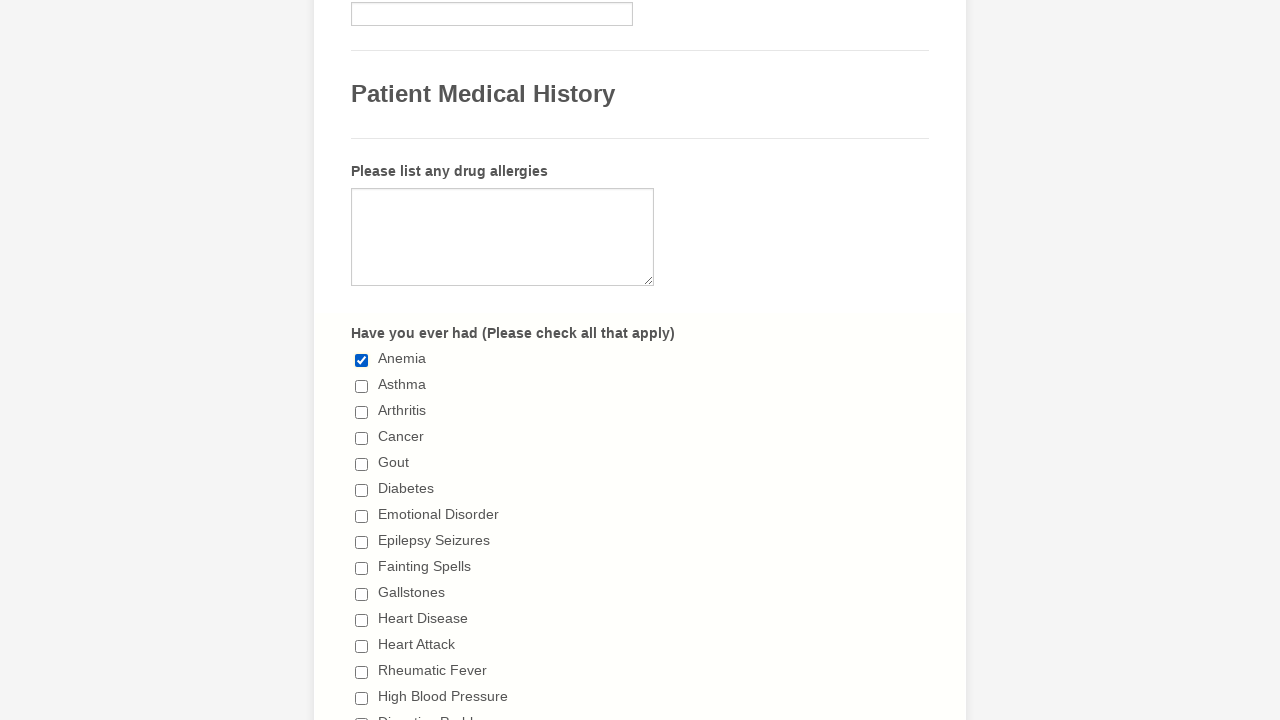

Clicked checkbox 2 to select it at (362, 386) on div.form-single-column input[type='checkbox'] >> nth=1
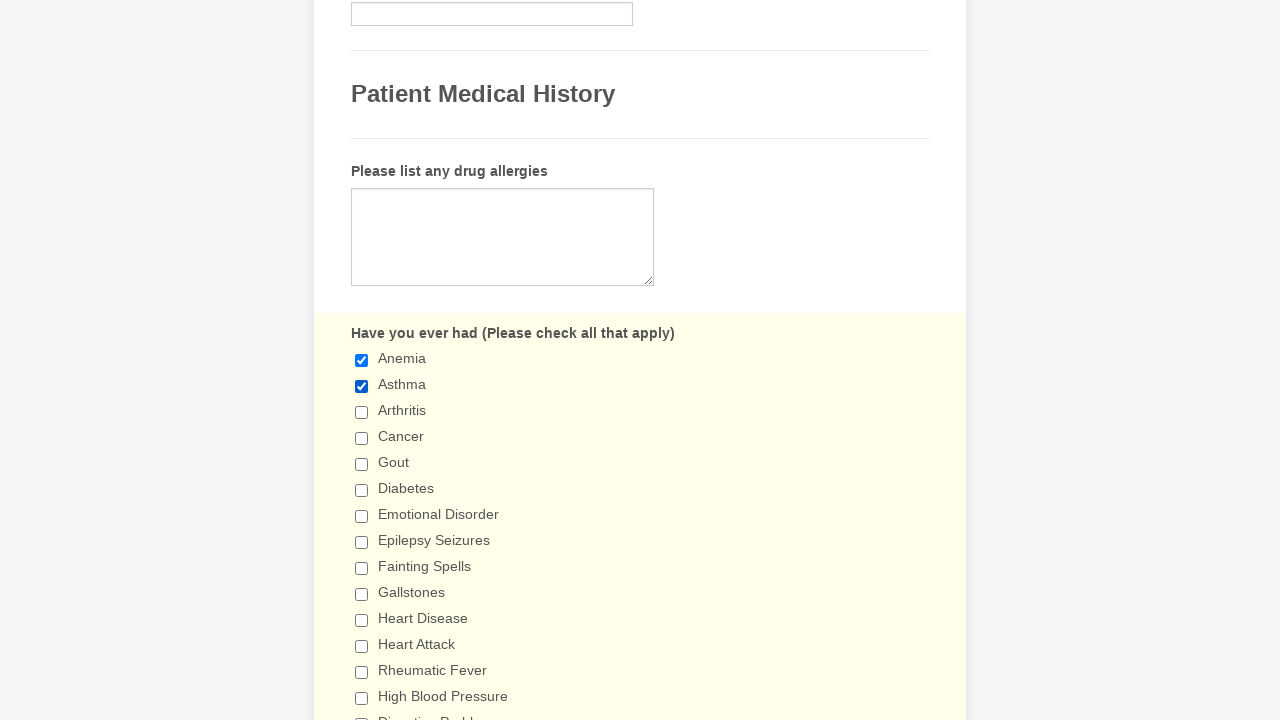

Clicked checkbox 3 to select it at (362, 412) on div.form-single-column input[type='checkbox'] >> nth=2
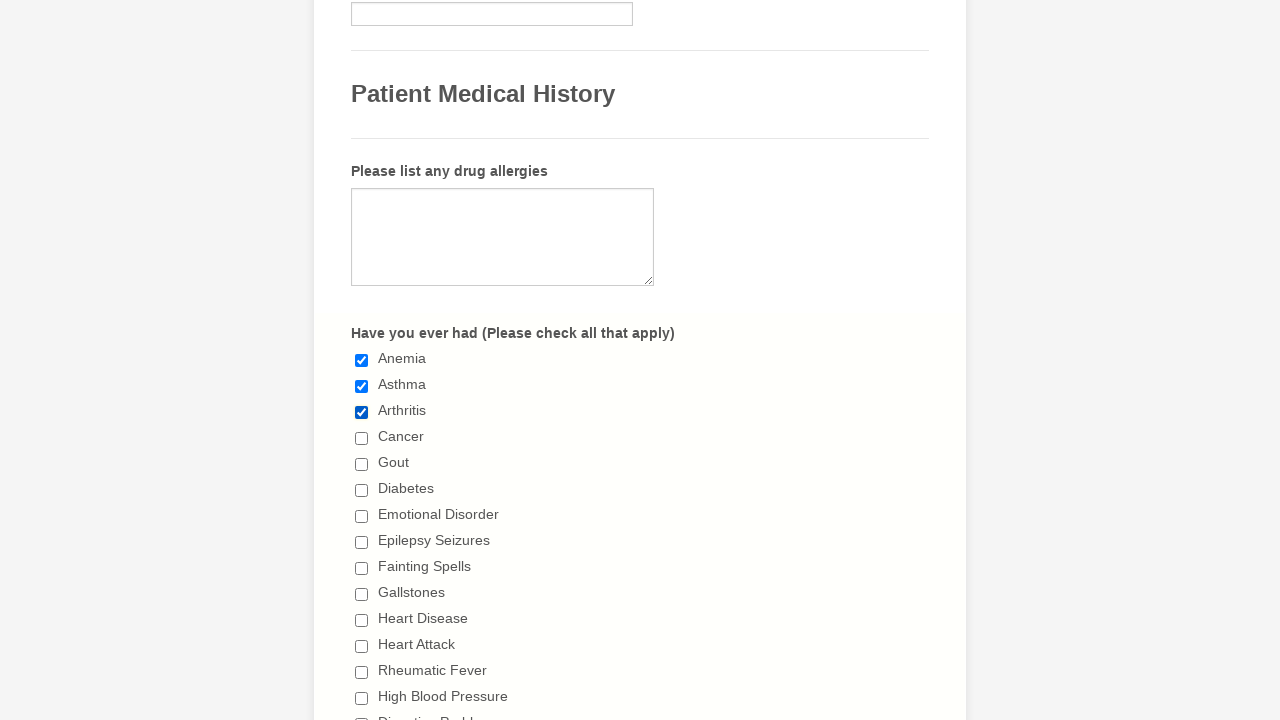

Clicked checkbox 4 to select it at (362, 438) on div.form-single-column input[type='checkbox'] >> nth=3
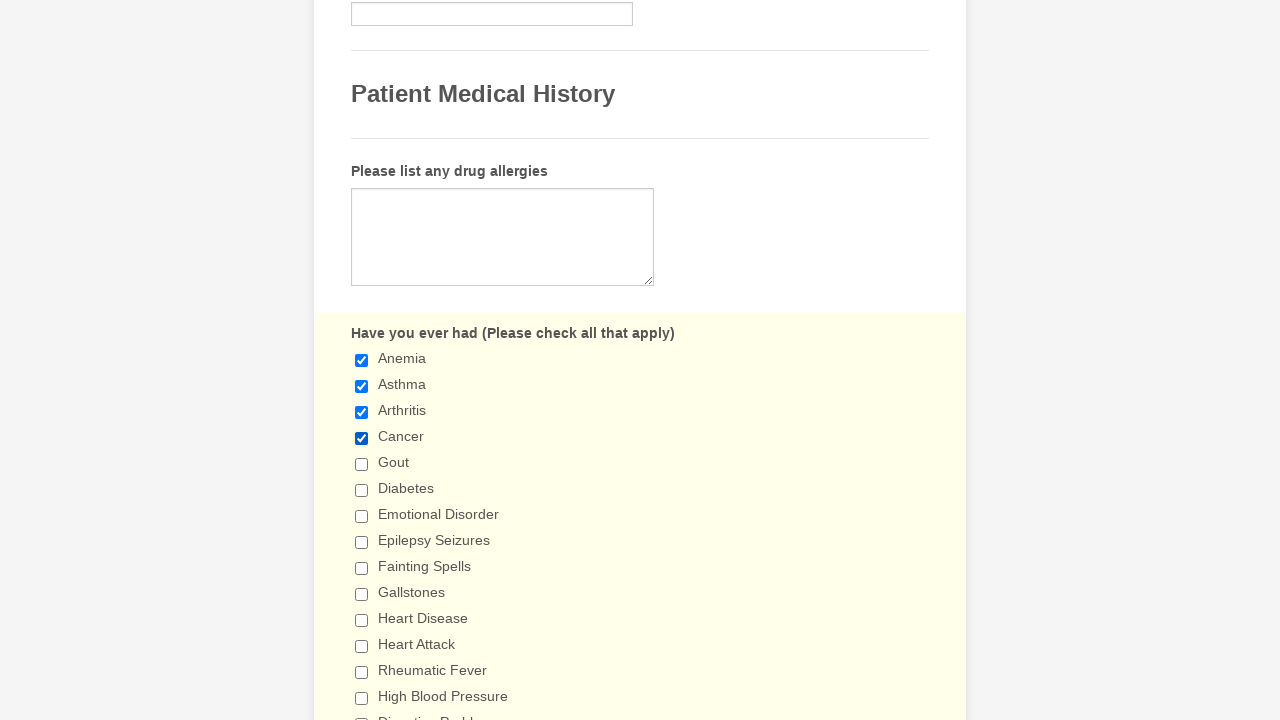

Clicked checkbox 5 to select it at (362, 464) on div.form-single-column input[type='checkbox'] >> nth=4
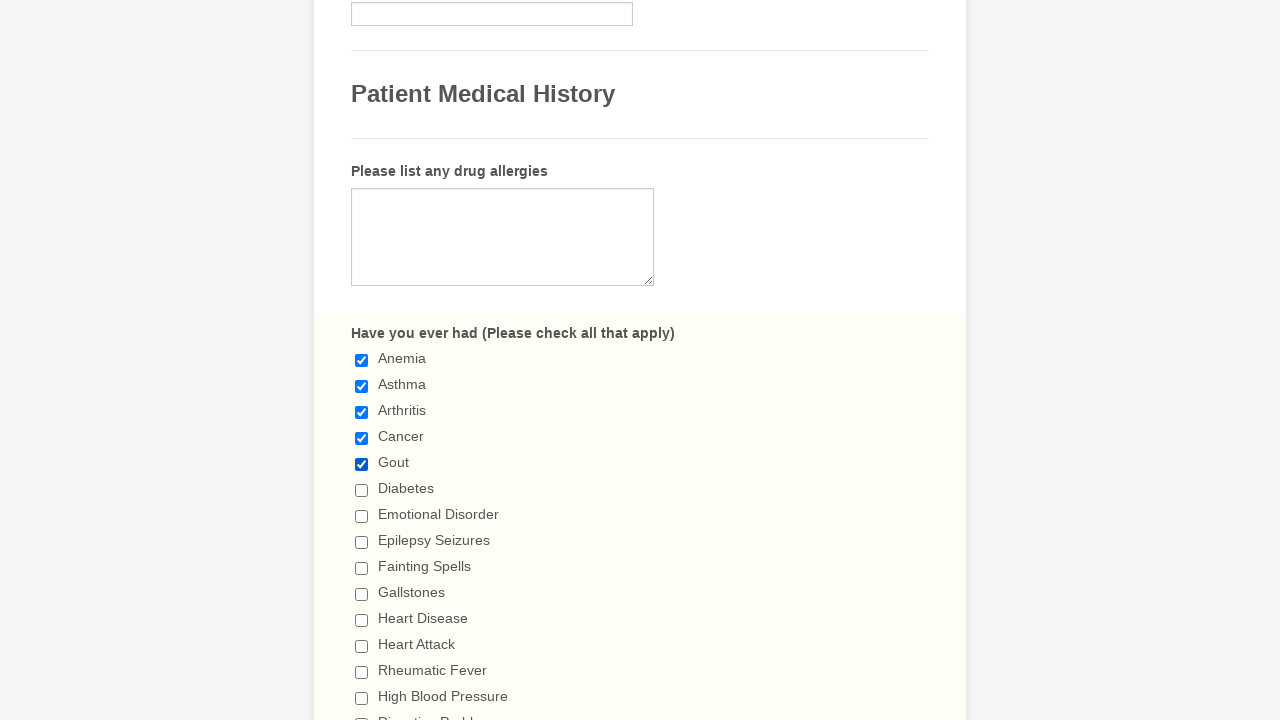

Clicked checkbox 6 to select it at (362, 490) on div.form-single-column input[type='checkbox'] >> nth=5
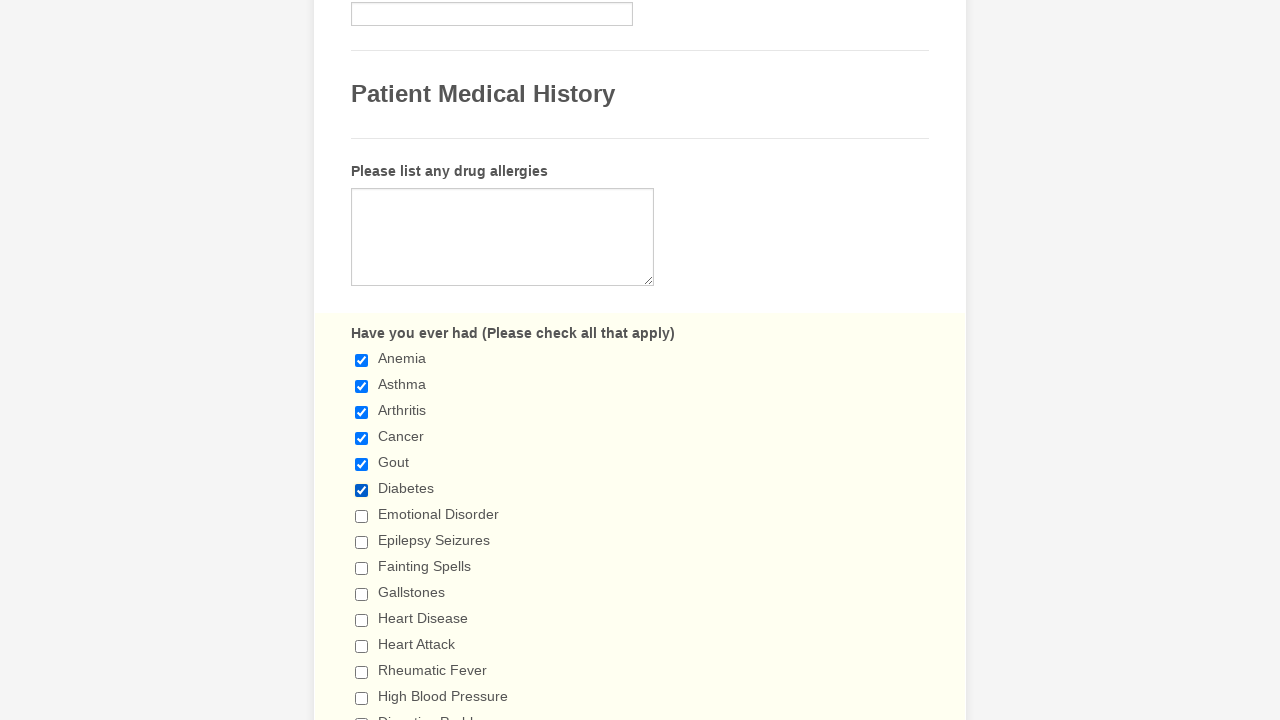

Clicked checkbox 7 to select it at (362, 516) on div.form-single-column input[type='checkbox'] >> nth=6
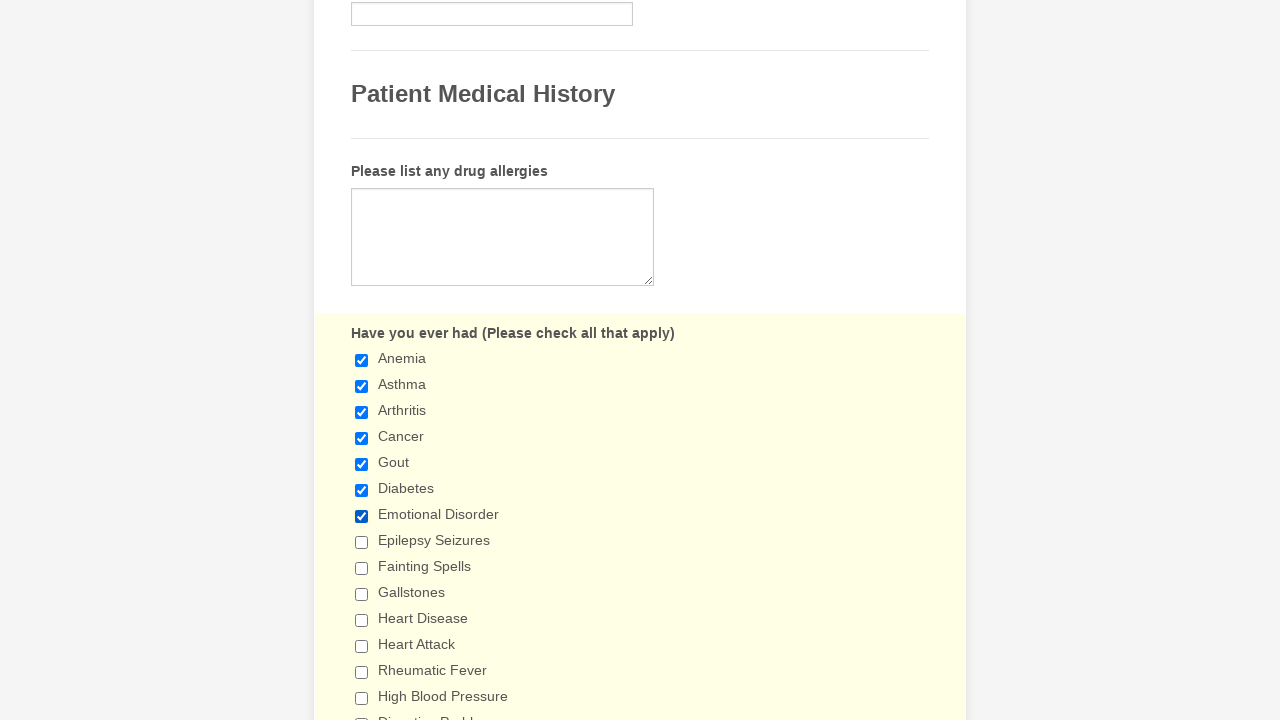

Clicked checkbox 8 to select it at (362, 542) on div.form-single-column input[type='checkbox'] >> nth=7
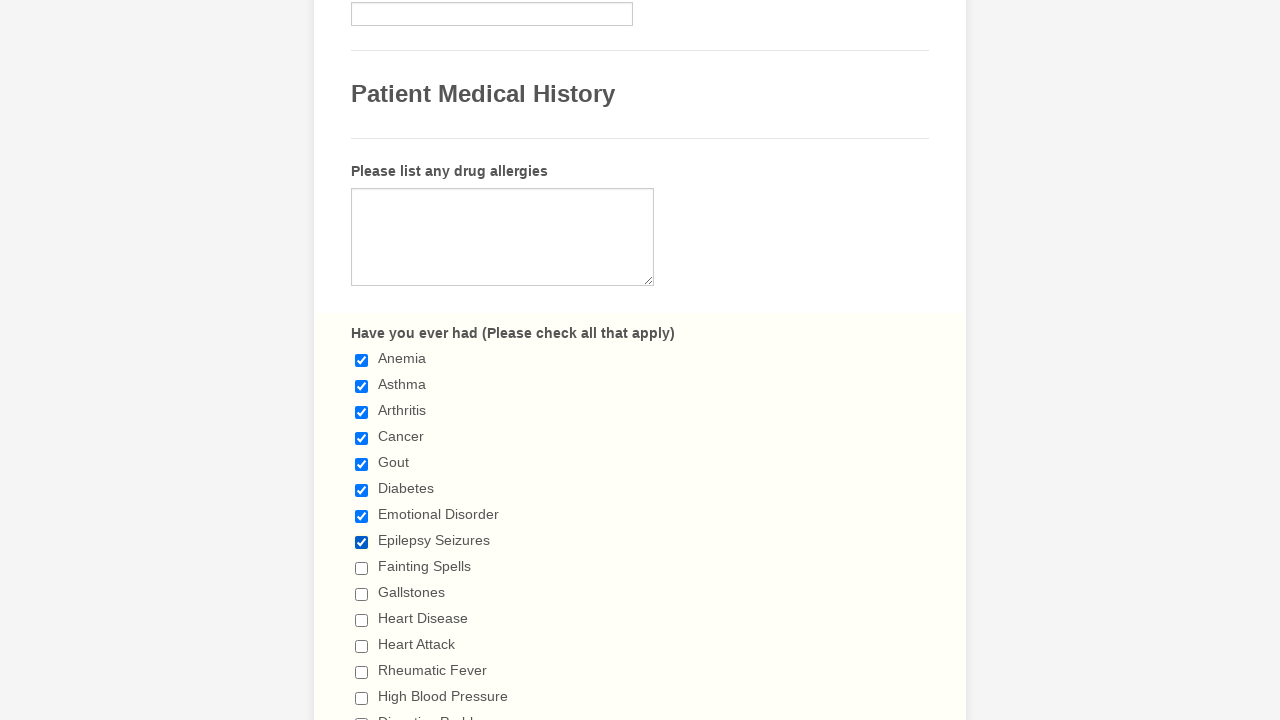

Clicked checkbox 9 to select it at (362, 568) on div.form-single-column input[type='checkbox'] >> nth=8
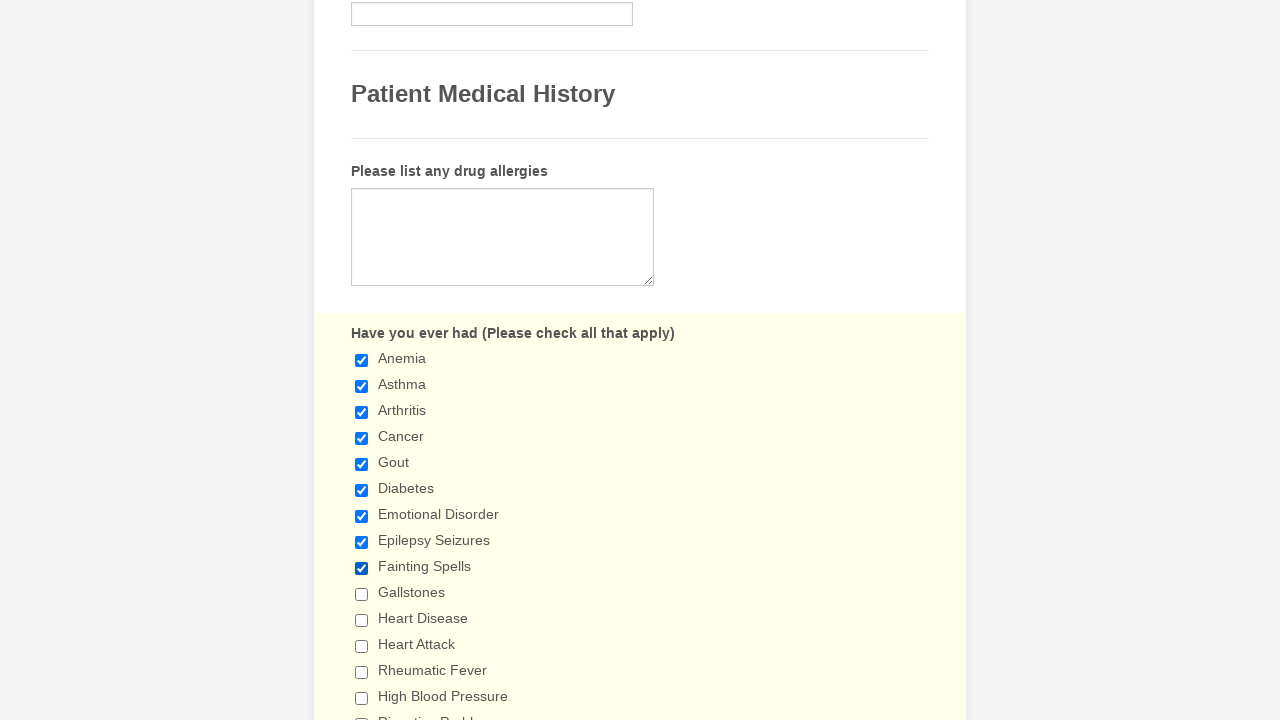

Clicked checkbox 10 to select it at (362, 594) on div.form-single-column input[type='checkbox'] >> nth=9
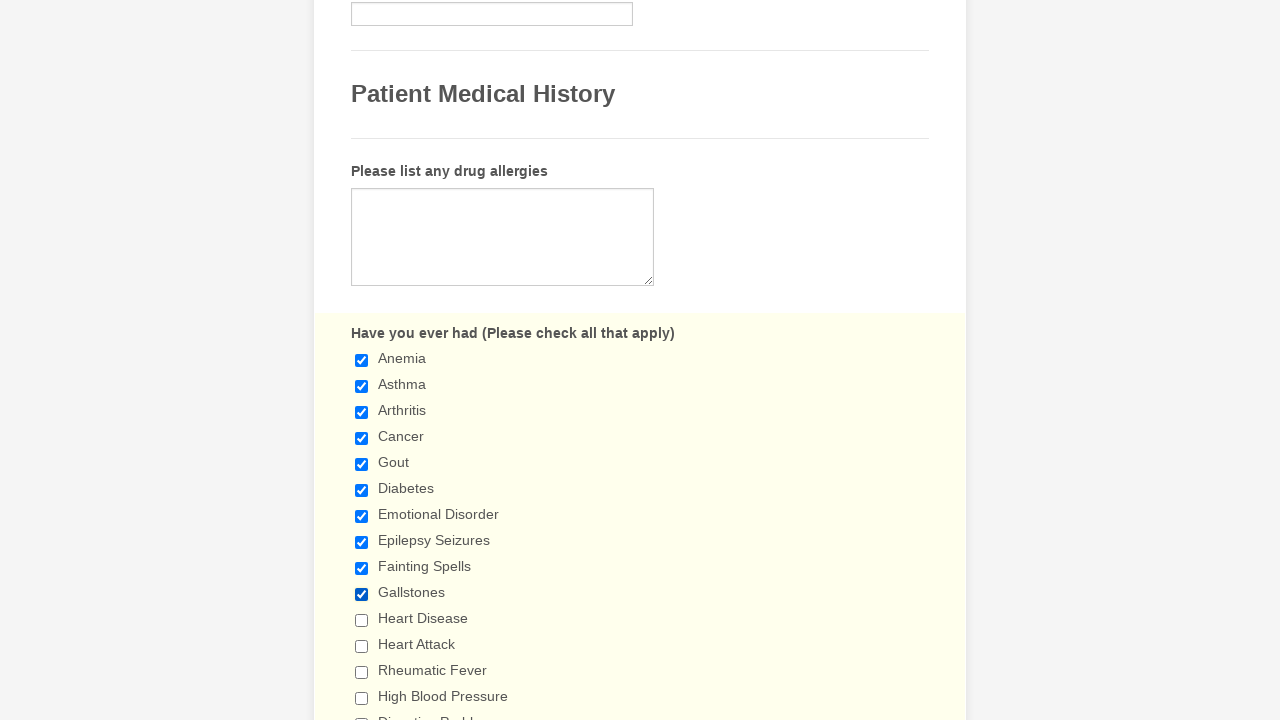

Clicked checkbox 11 to select it at (362, 620) on div.form-single-column input[type='checkbox'] >> nth=10
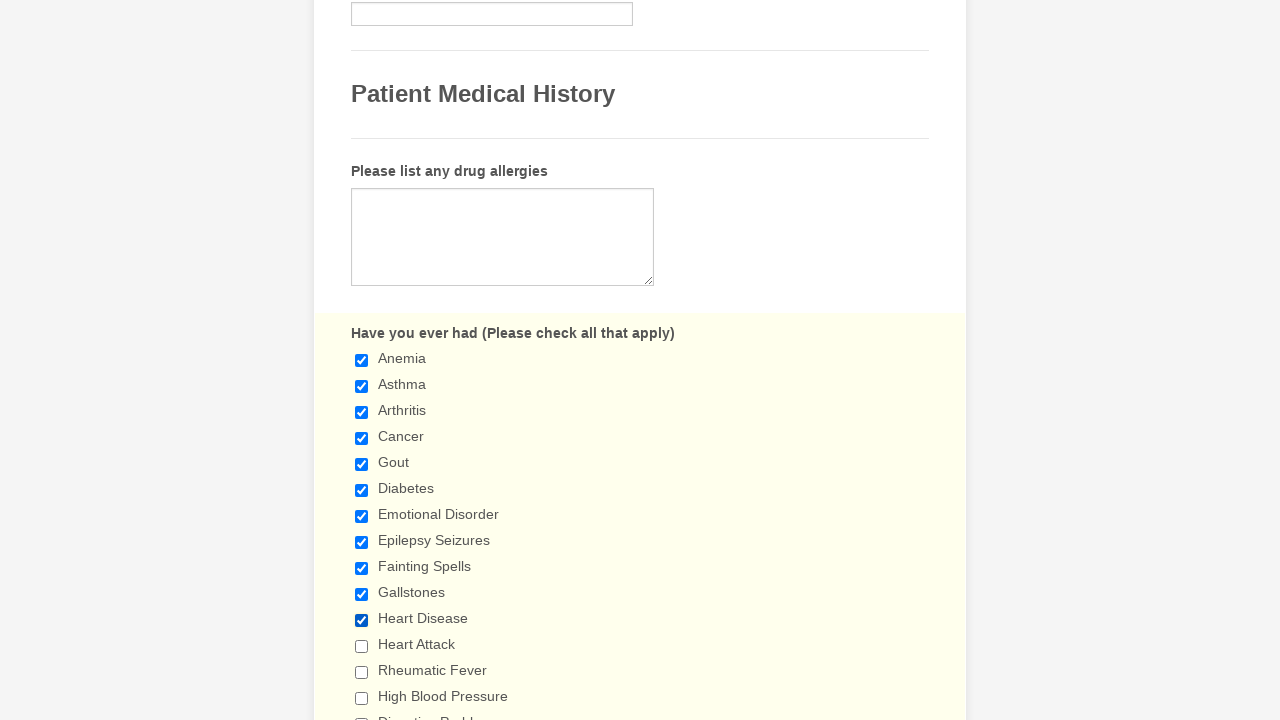

Clicked checkbox 12 to select it at (362, 646) on div.form-single-column input[type='checkbox'] >> nth=11
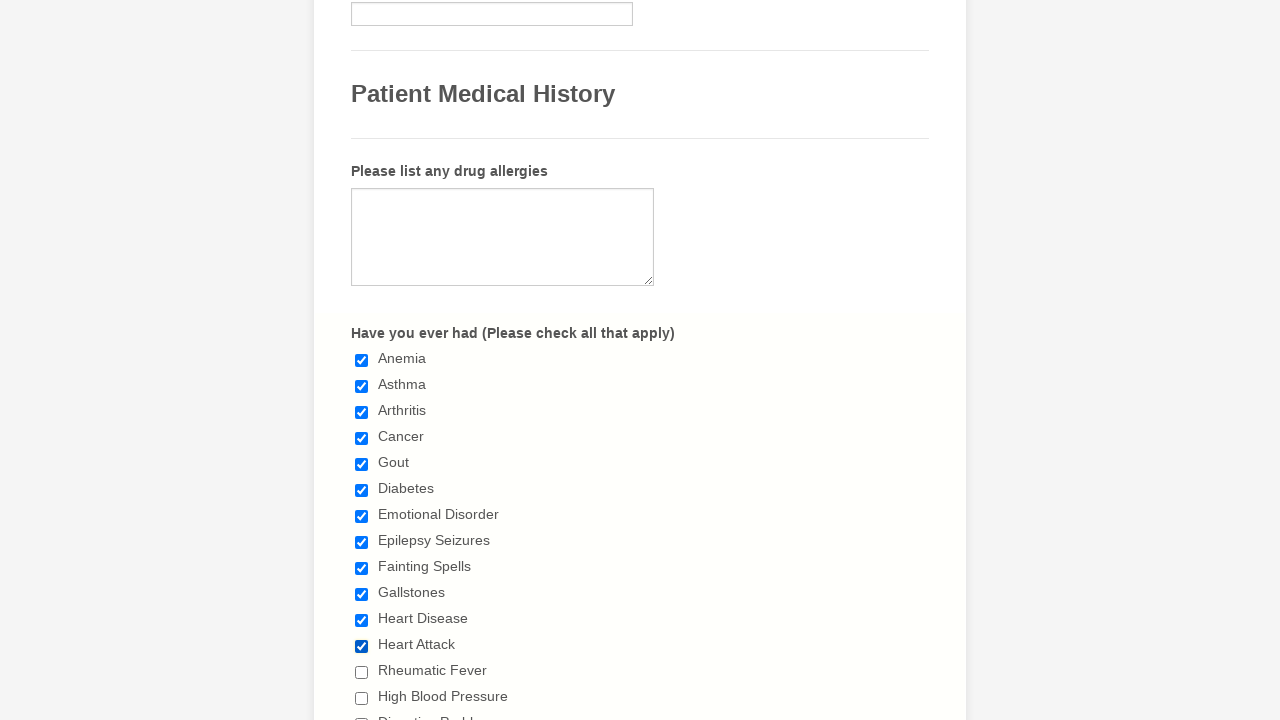

Clicked checkbox 13 to select it at (362, 672) on div.form-single-column input[type='checkbox'] >> nth=12
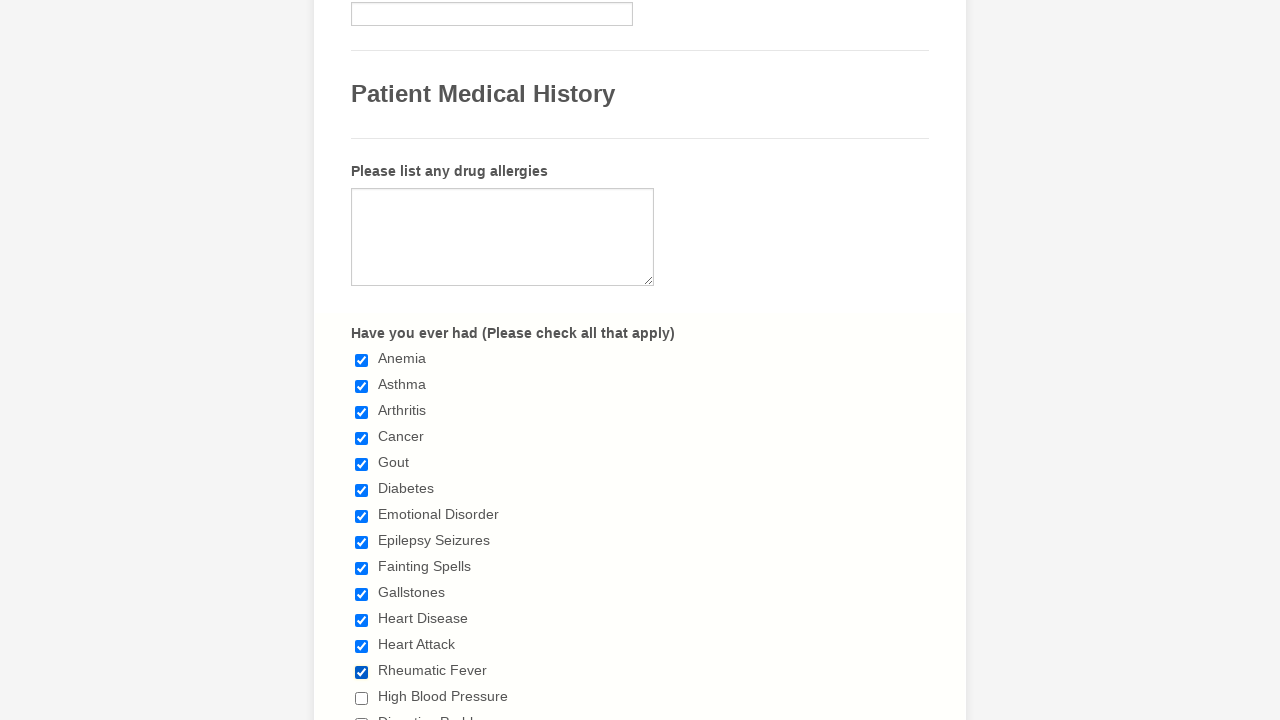

Clicked checkbox 14 to select it at (362, 698) on div.form-single-column input[type='checkbox'] >> nth=13
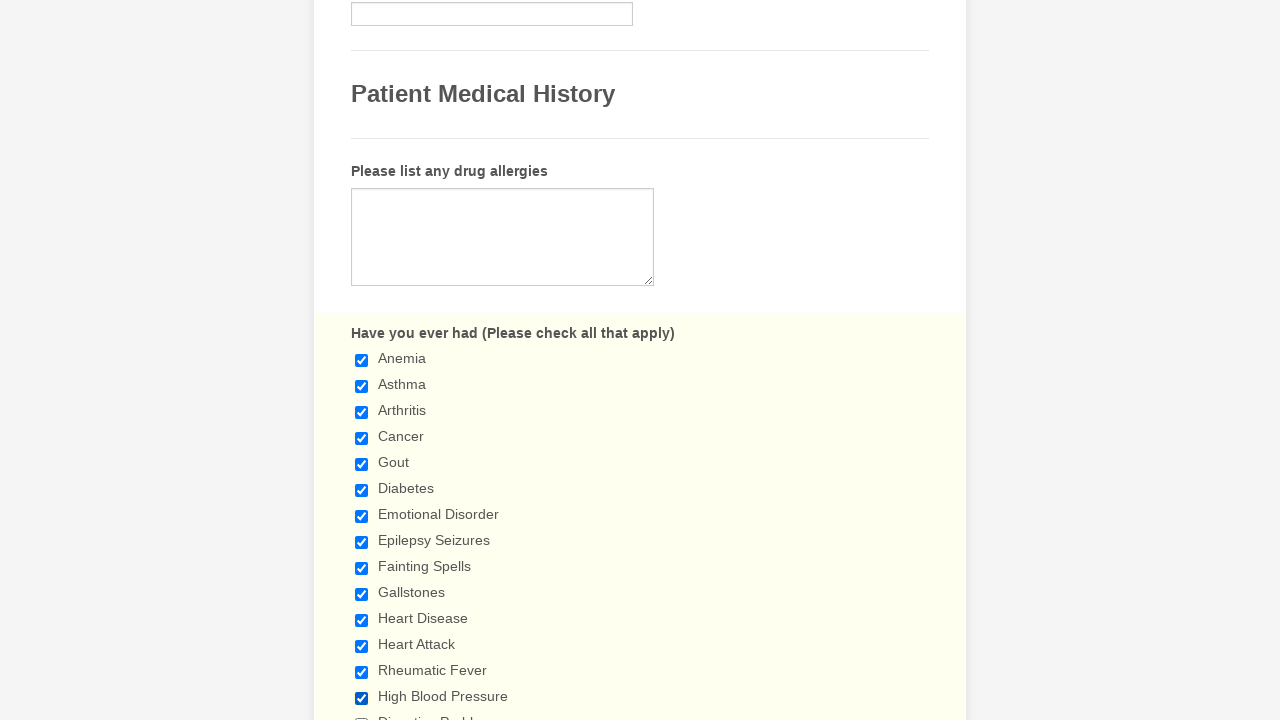

Clicked checkbox 15 to select it at (362, 714) on div.form-single-column input[type='checkbox'] >> nth=14
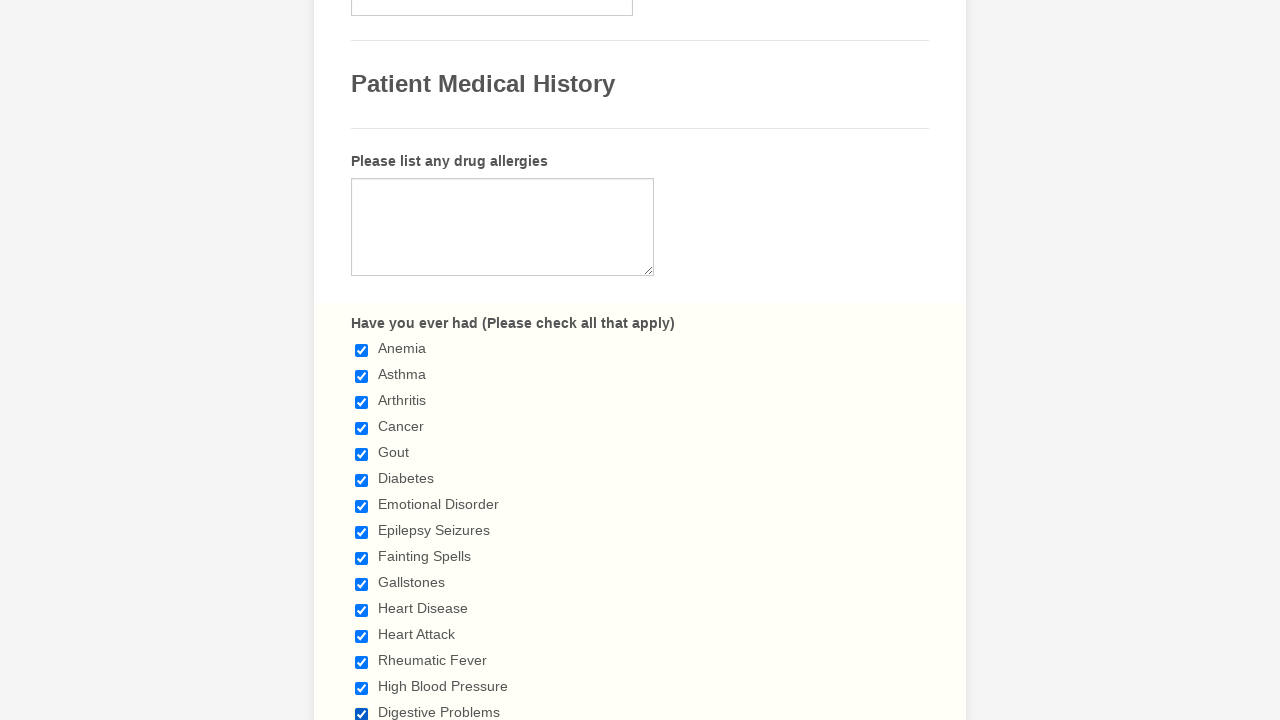

Clicked checkbox 16 to select it at (362, 360) on div.form-single-column input[type='checkbox'] >> nth=15
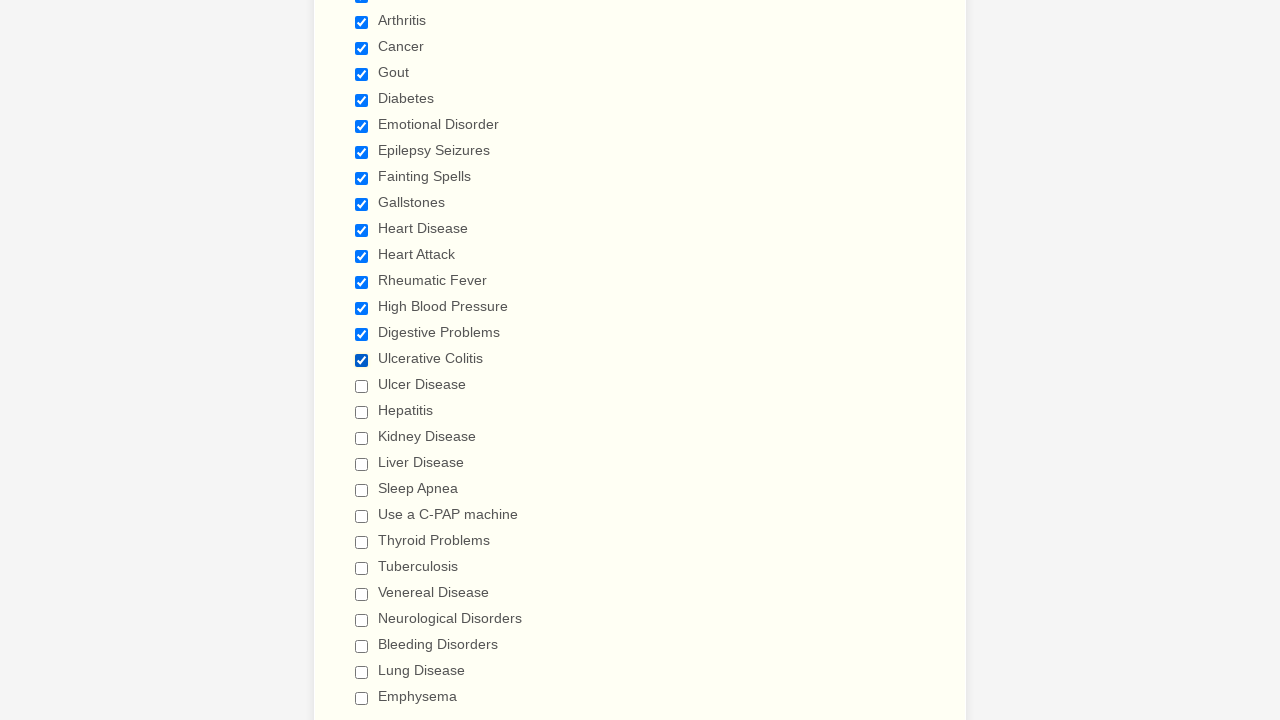

Clicked checkbox 17 to select it at (362, 386) on div.form-single-column input[type='checkbox'] >> nth=16
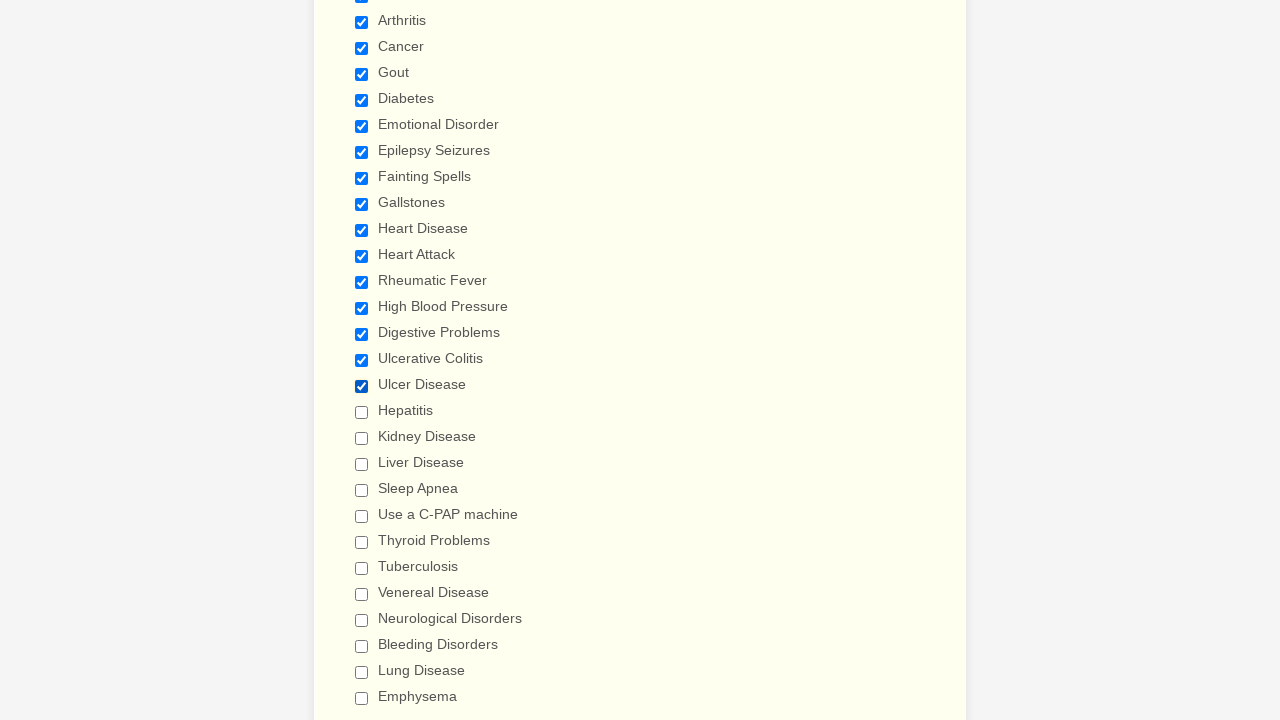

Clicked checkbox 18 to select it at (362, 412) on div.form-single-column input[type='checkbox'] >> nth=17
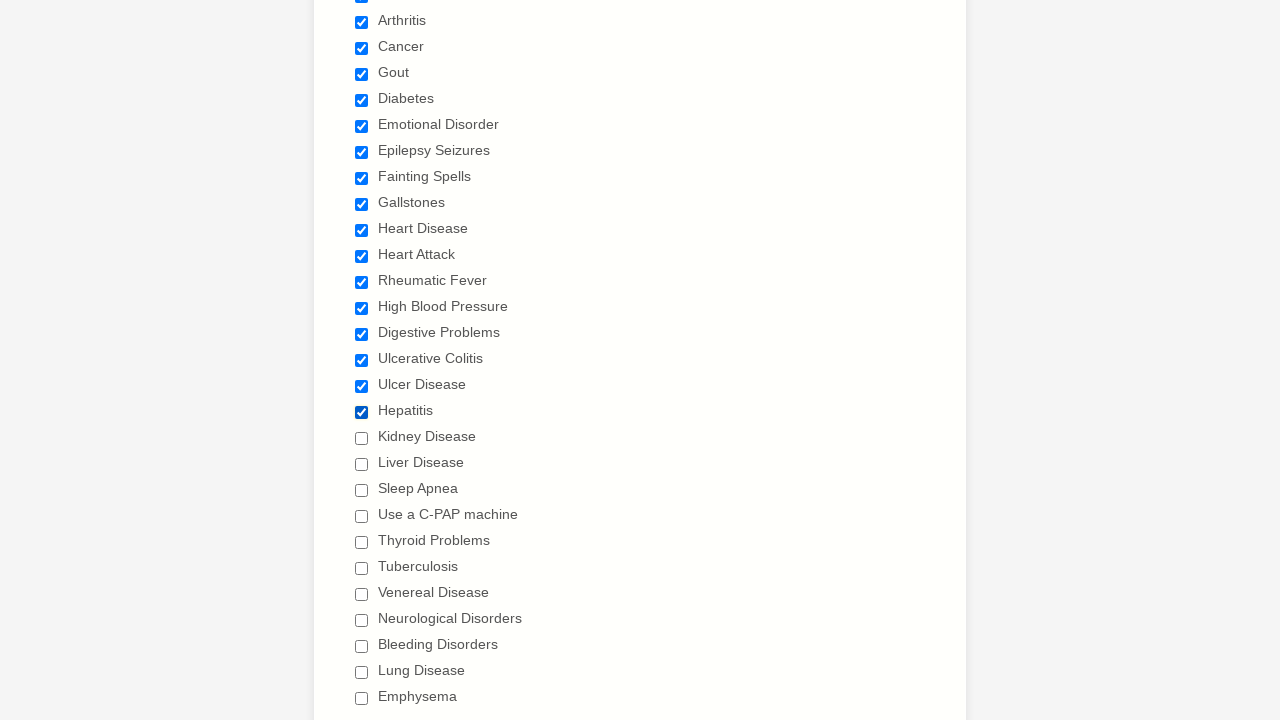

Clicked checkbox 19 to select it at (362, 438) on div.form-single-column input[type='checkbox'] >> nth=18
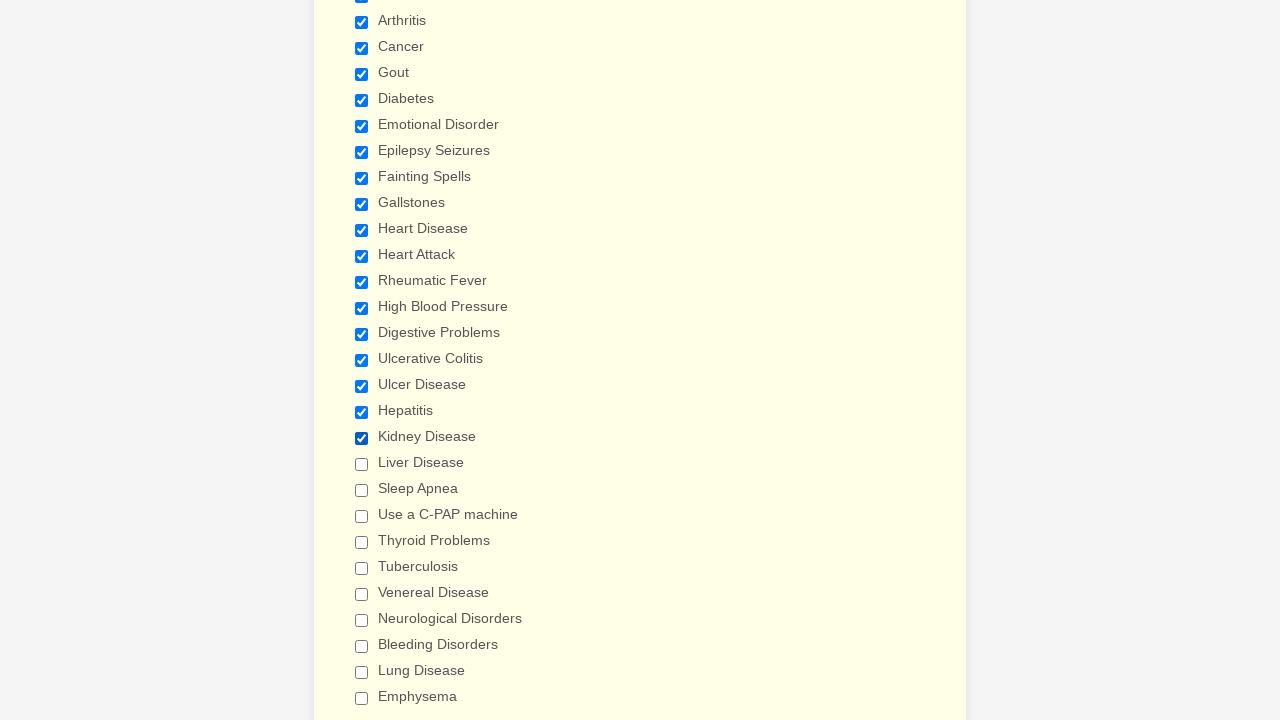

Clicked checkbox 20 to select it at (362, 464) on div.form-single-column input[type='checkbox'] >> nth=19
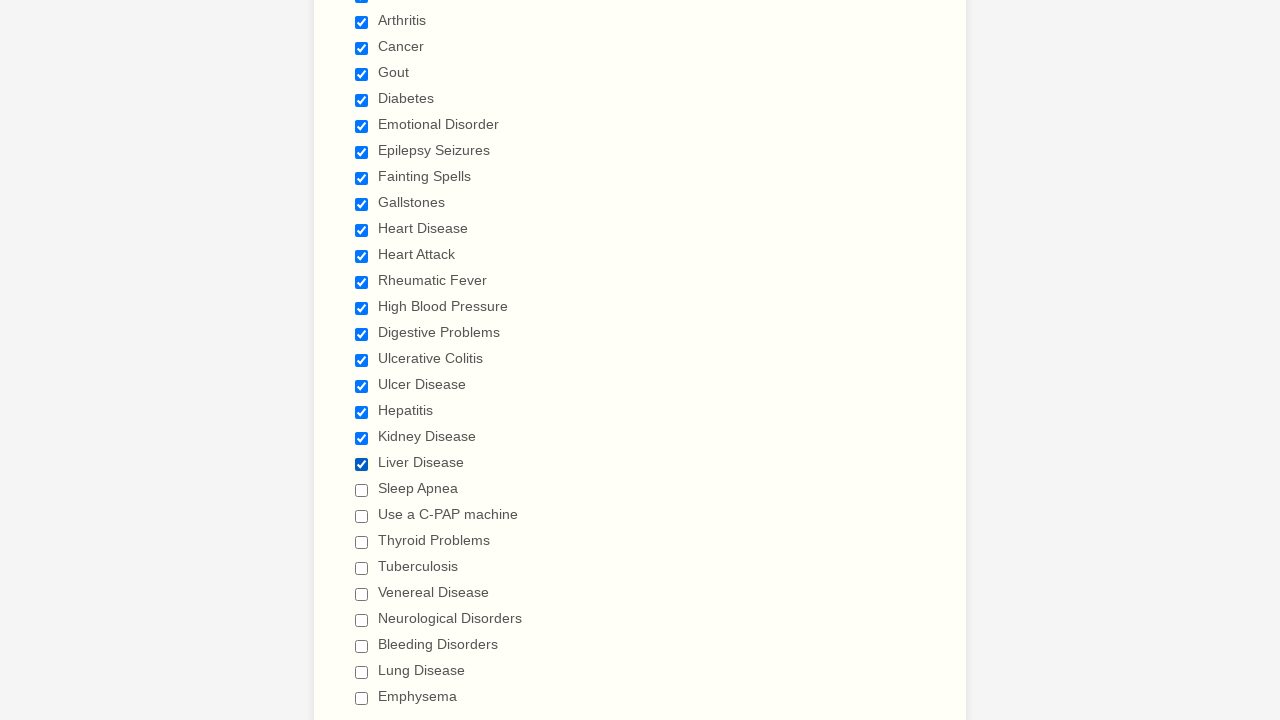

Clicked checkbox 21 to select it at (362, 490) on div.form-single-column input[type='checkbox'] >> nth=20
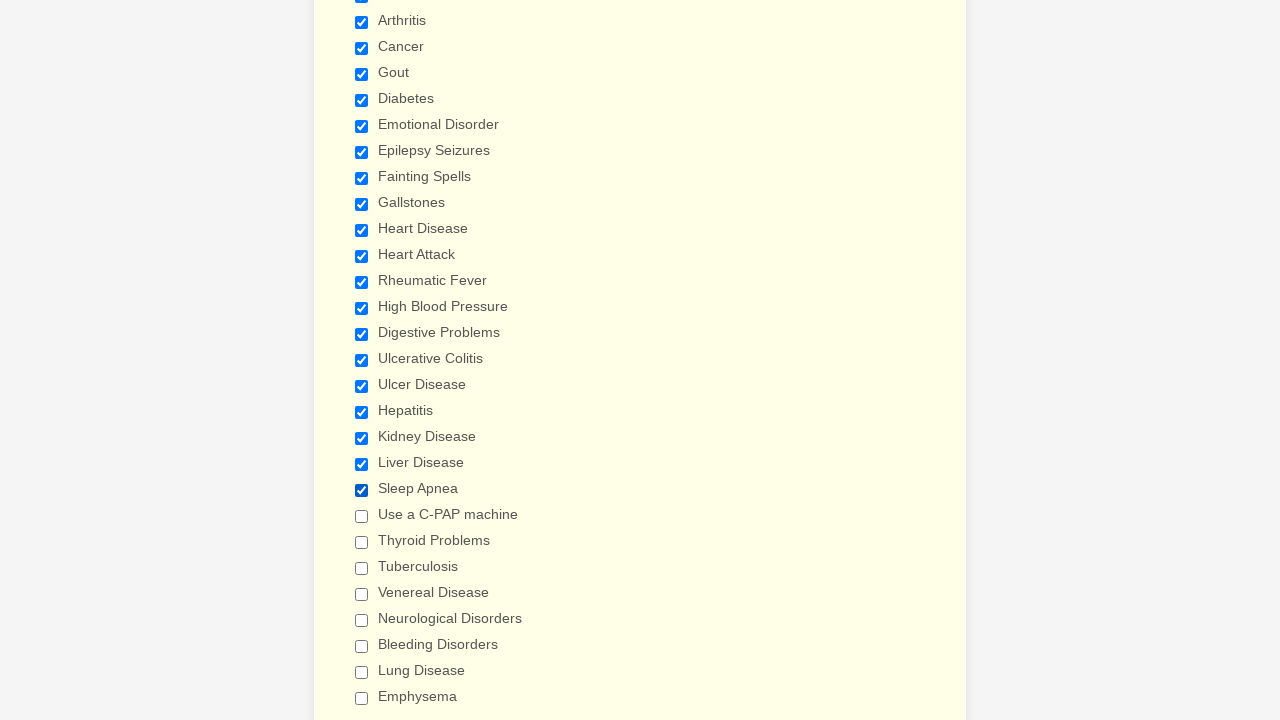

Clicked checkbox 22 to select it at (362, 516) on div.form-single-column input[type='checkbox'] >> nth=21
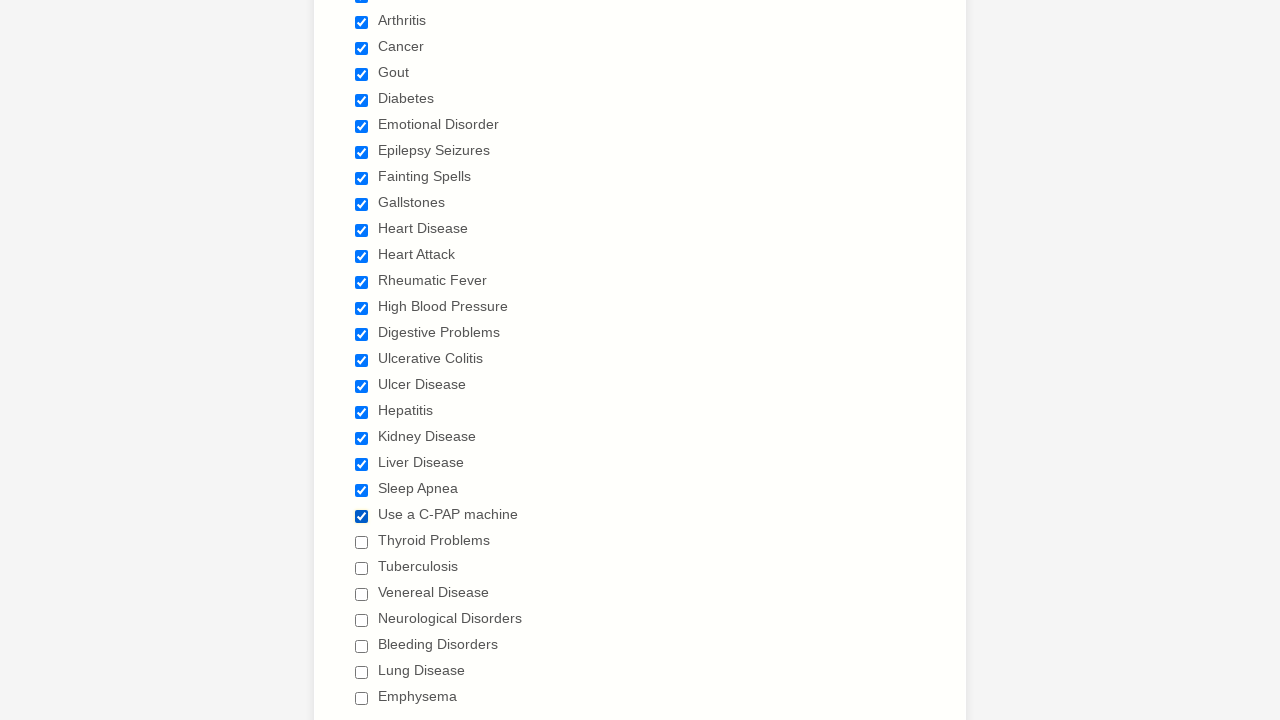

Clicked checkbox 23 to select it at (362, 542) on div.form-single-column input[type='checkbox'] >> nth=22
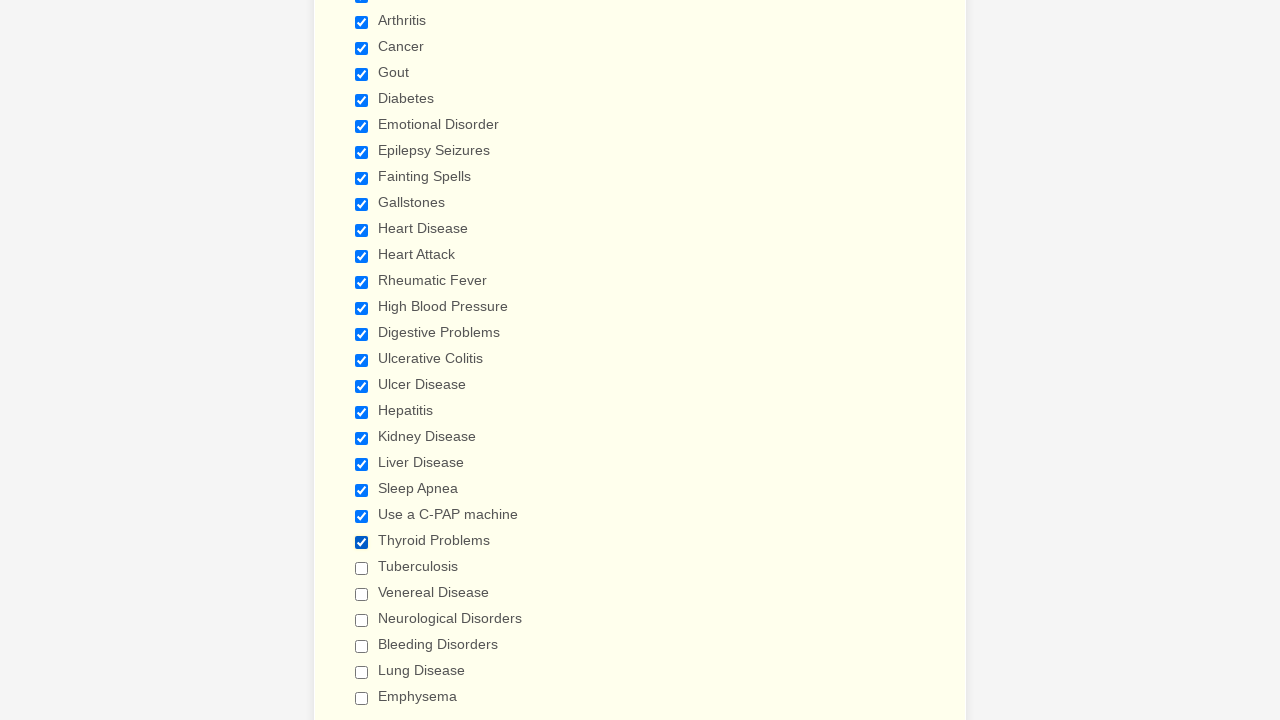

Clicked checkbox 24 to select it at (362, 568) on div.form-single-column input[type='checkbox'] >> nth=23
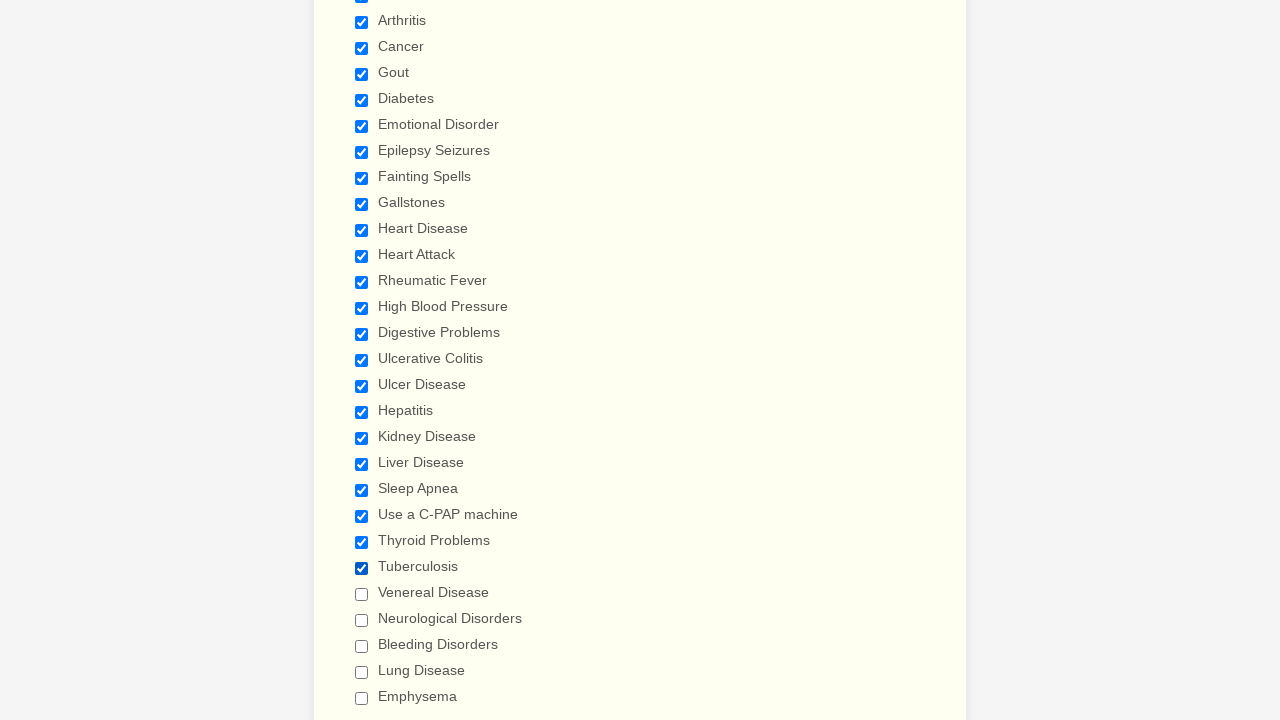

Clicked checkbox 25 to select it at (362, 594) on div.form-single-column input[type='checkbox'] >> nth=24
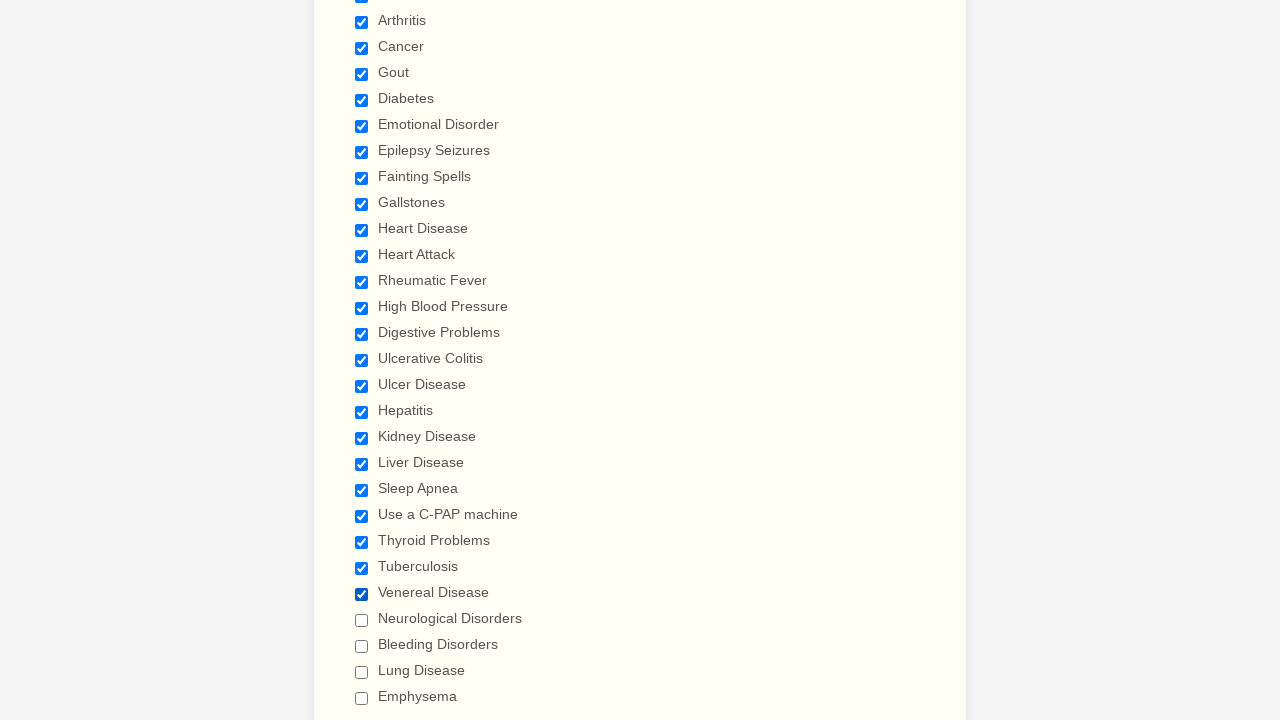

Clicked checkbox 26 to select it at (362, 620) on div.form-single-column input[type='checkbox'] >> nth=25
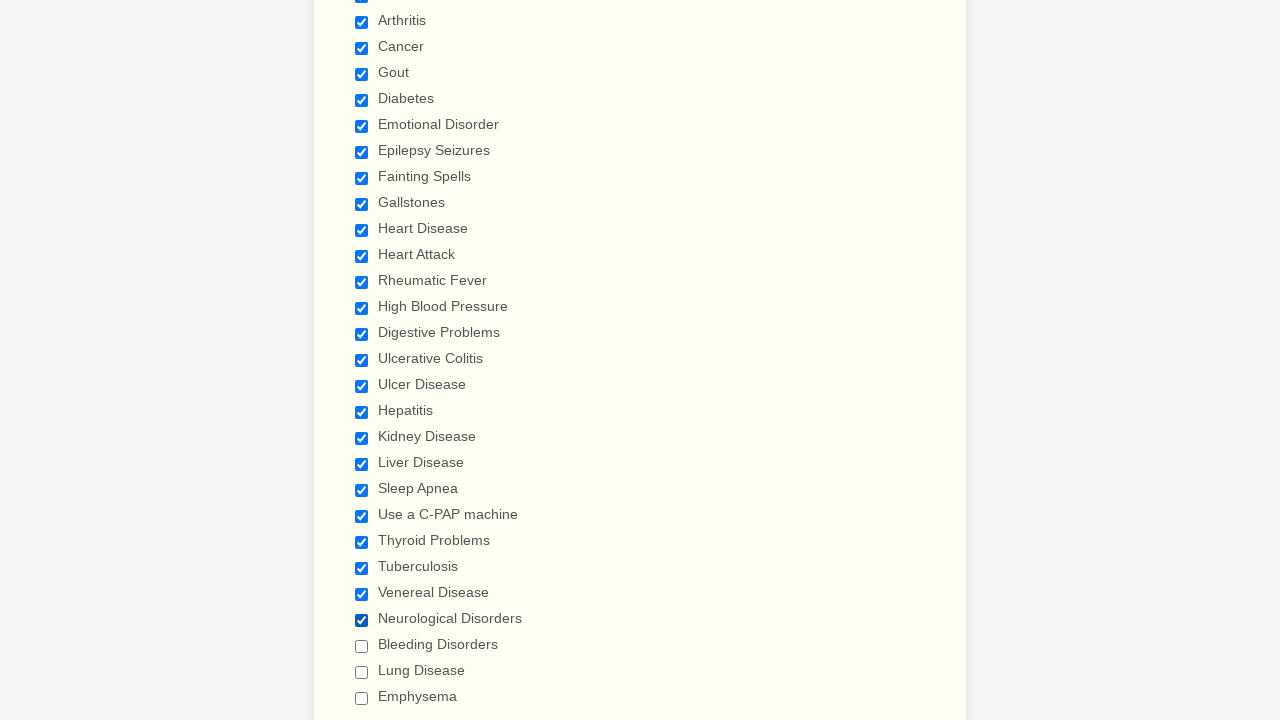

Clicked checkbox 27 to select it at (362, 646) on div.form-single-column input[type='checkbox'] >> nth=26
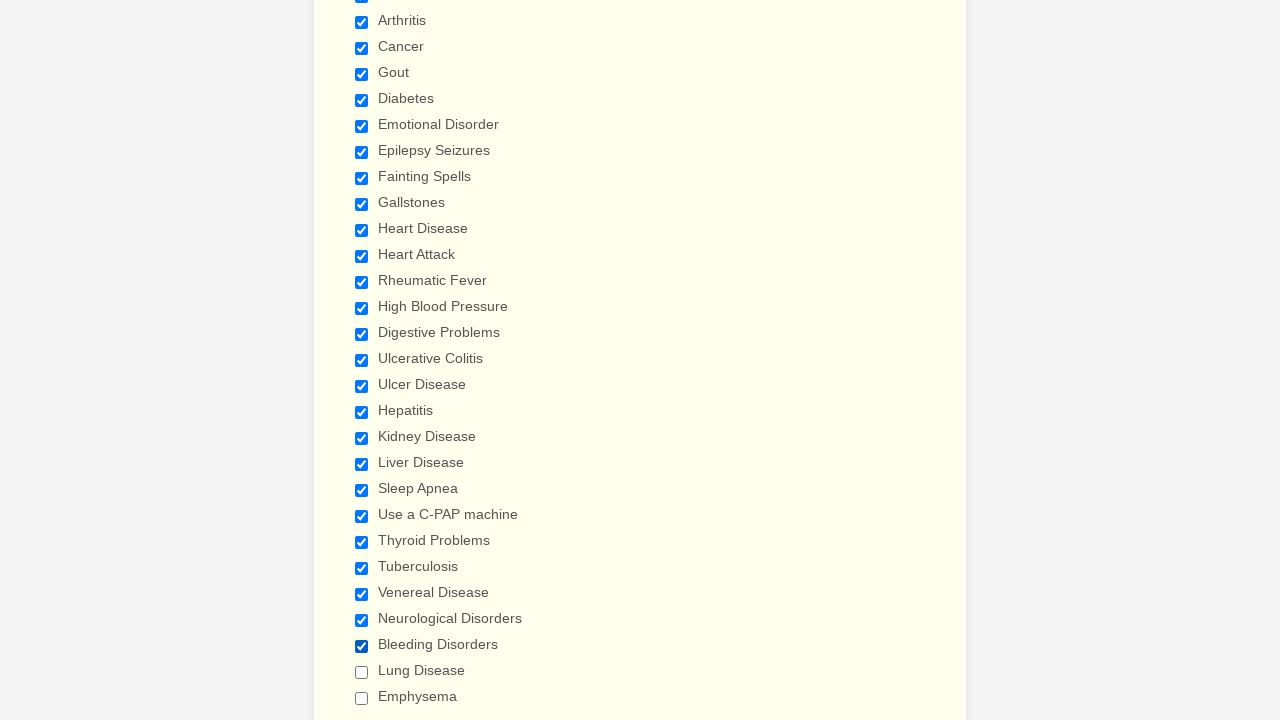

Clicked checkbox 28 to select it at (362, 672) on div.form-single-column input[type='checkbox'] >> nth=27
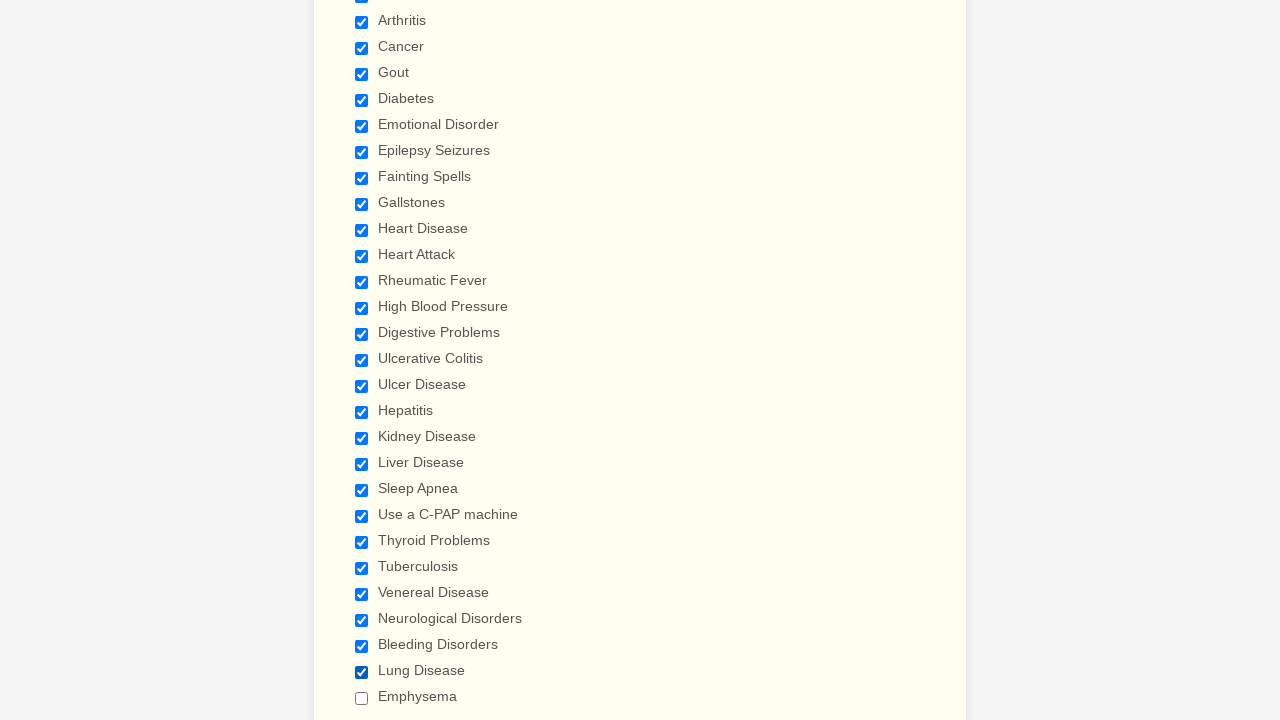

Clicked checkbox 29 to select it at (362, 698) on div.form-single-column input[type='checkbox'] >> nth=28
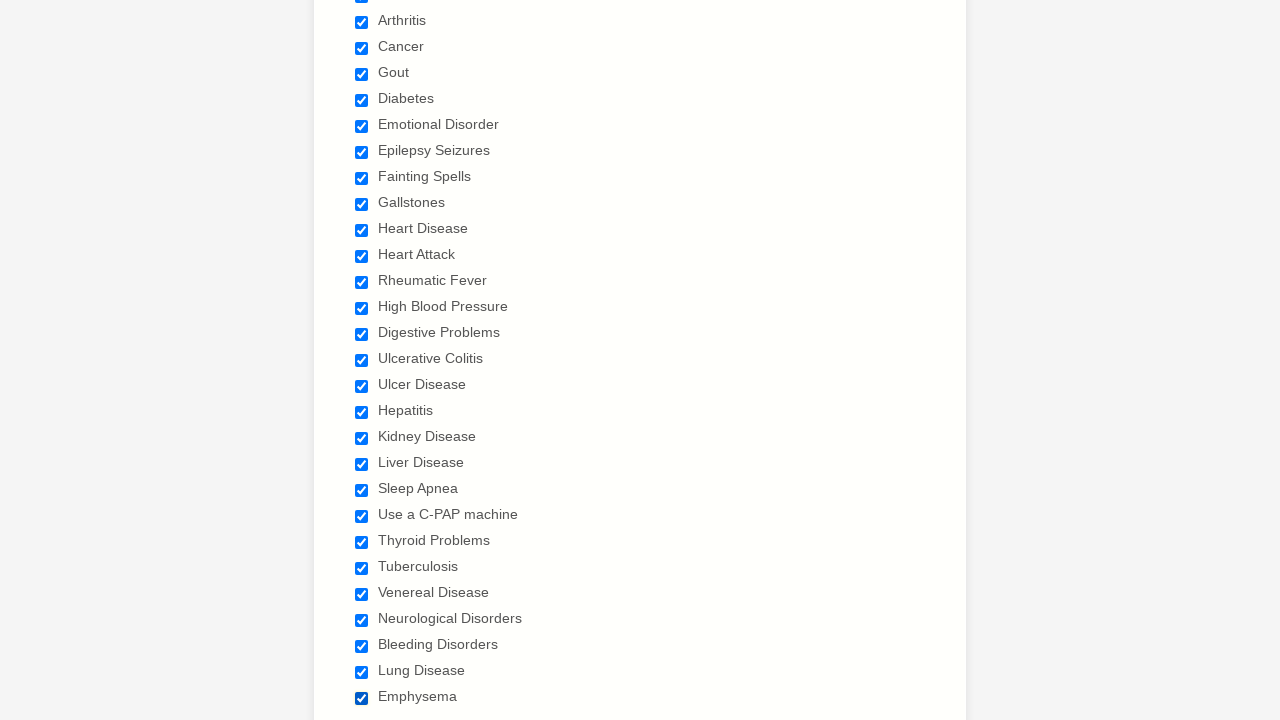

Verified checkbox 1 is selected
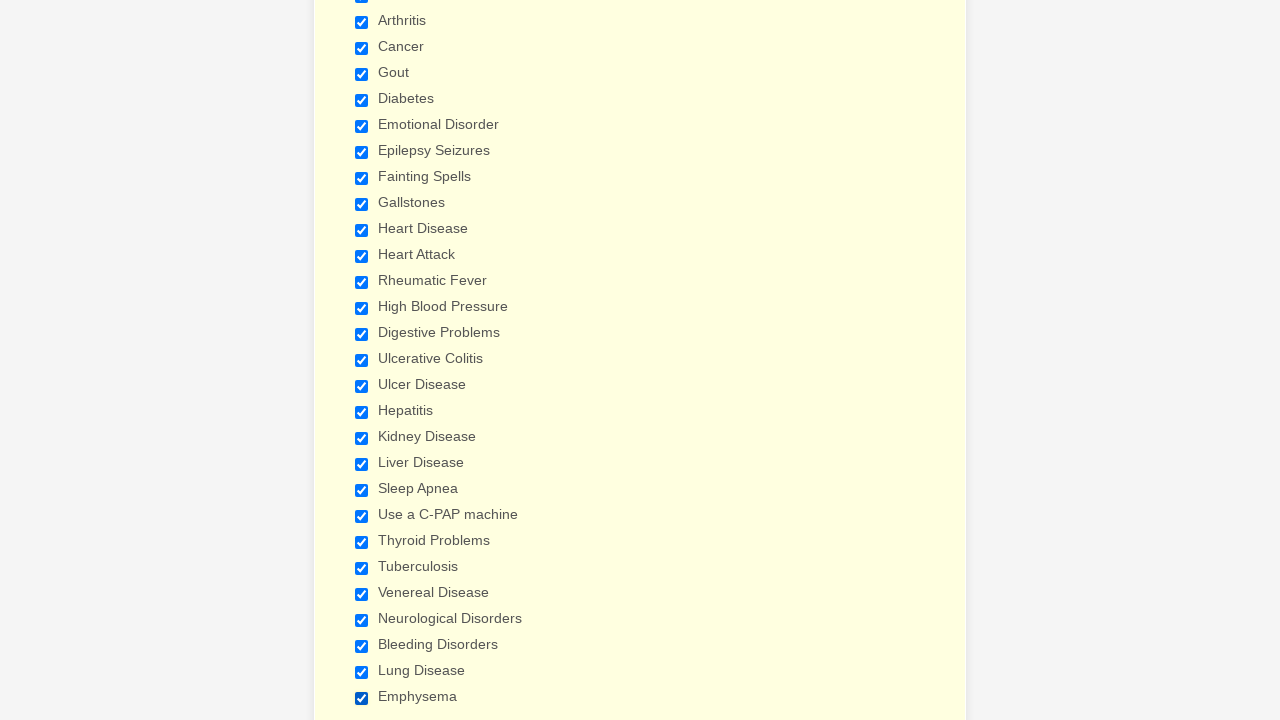

Verified checkbox 2 is selected
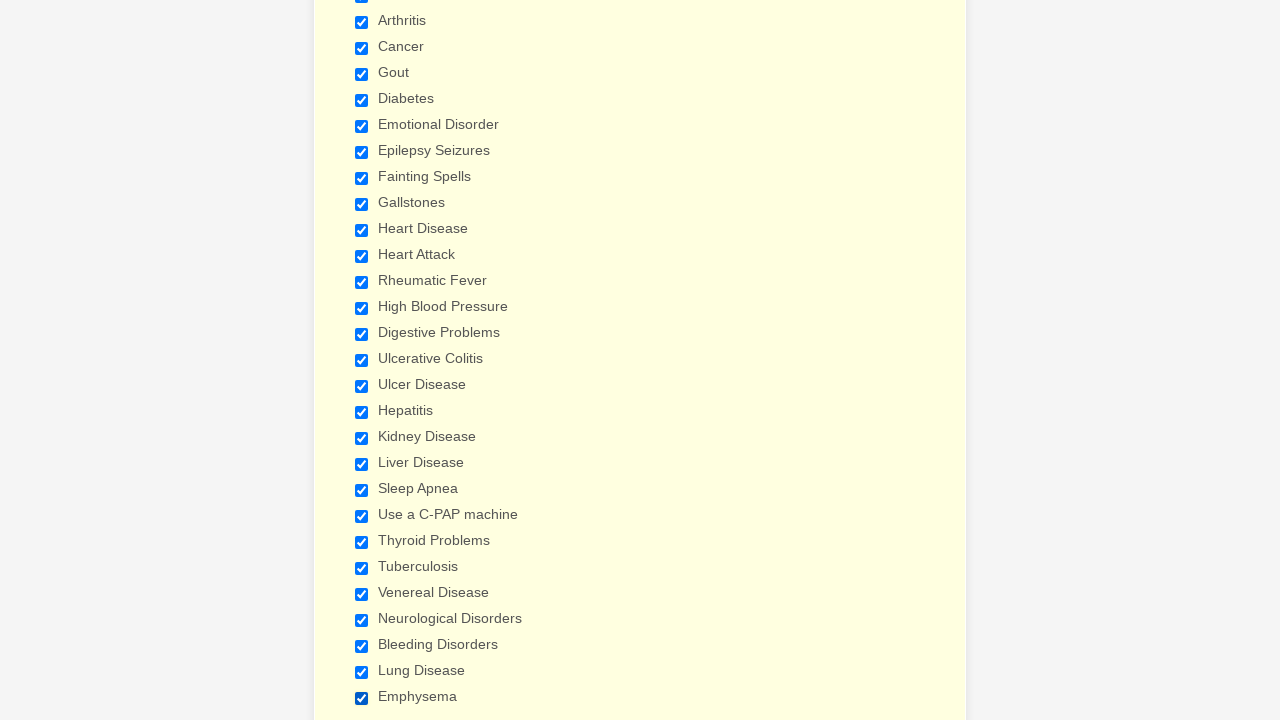

Verified checkbox 3 is selected
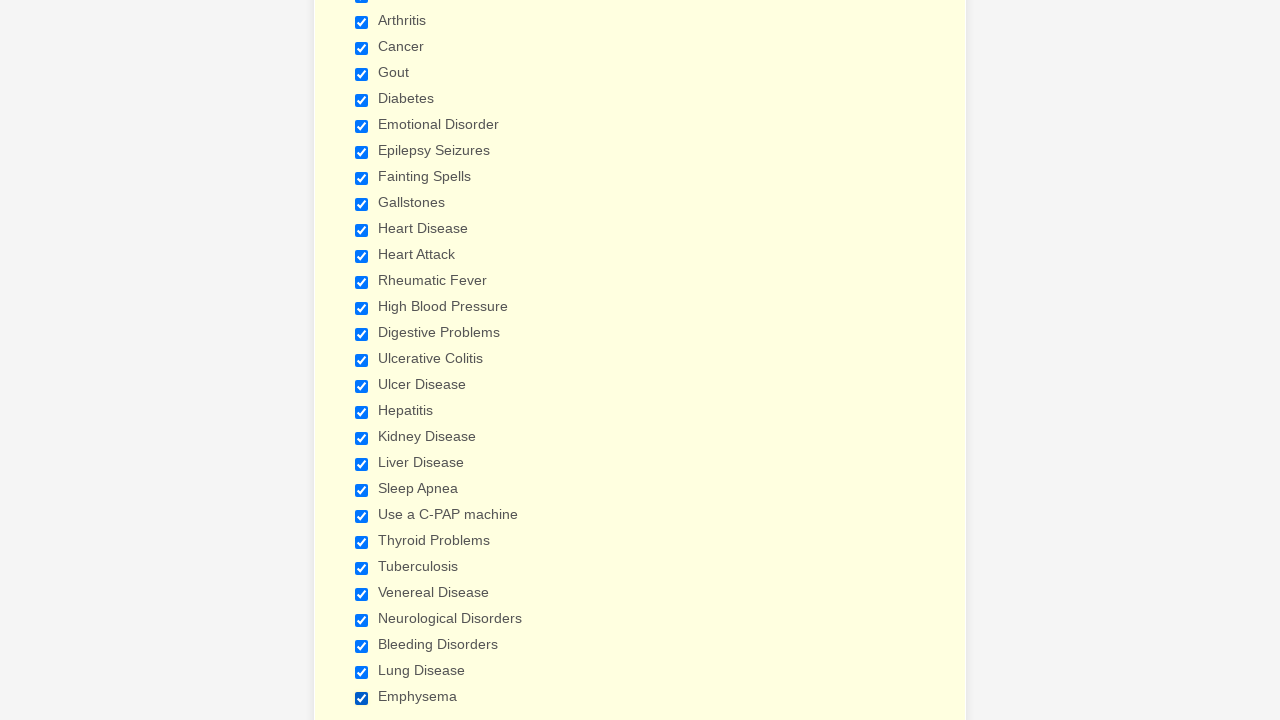

Verified checkbox 4 is selected
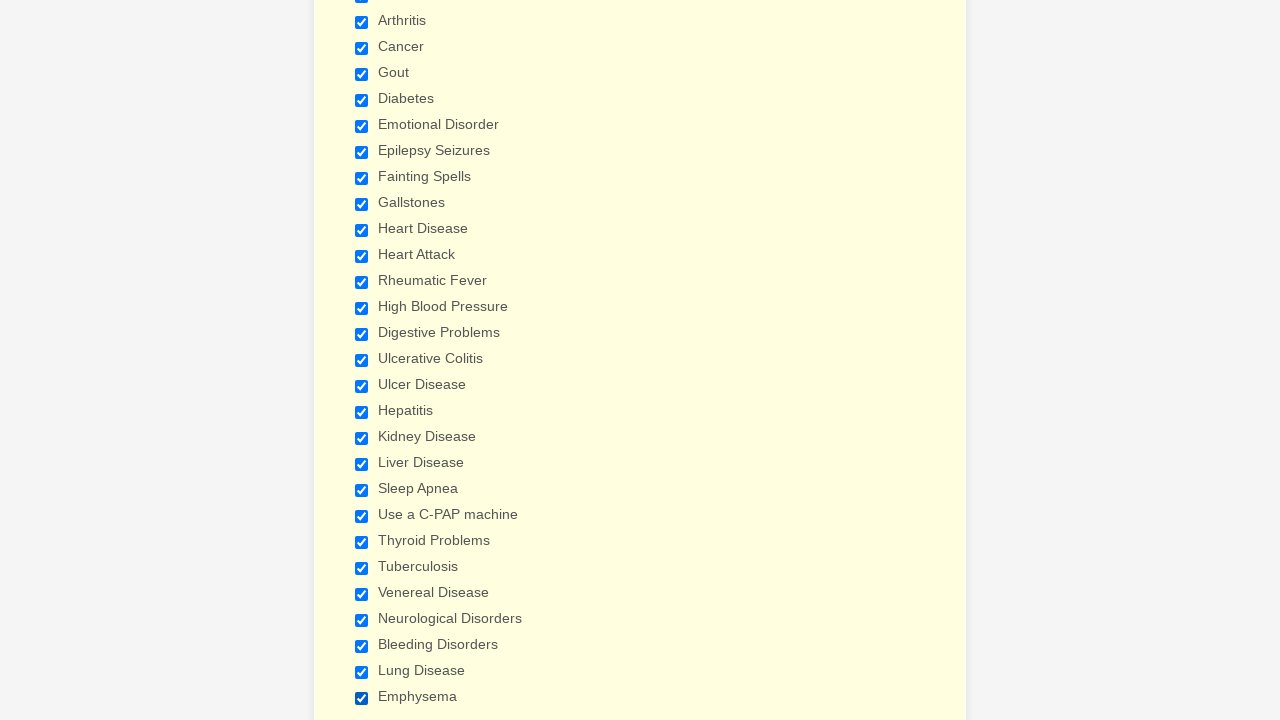

Verified checkbox 5 is selected
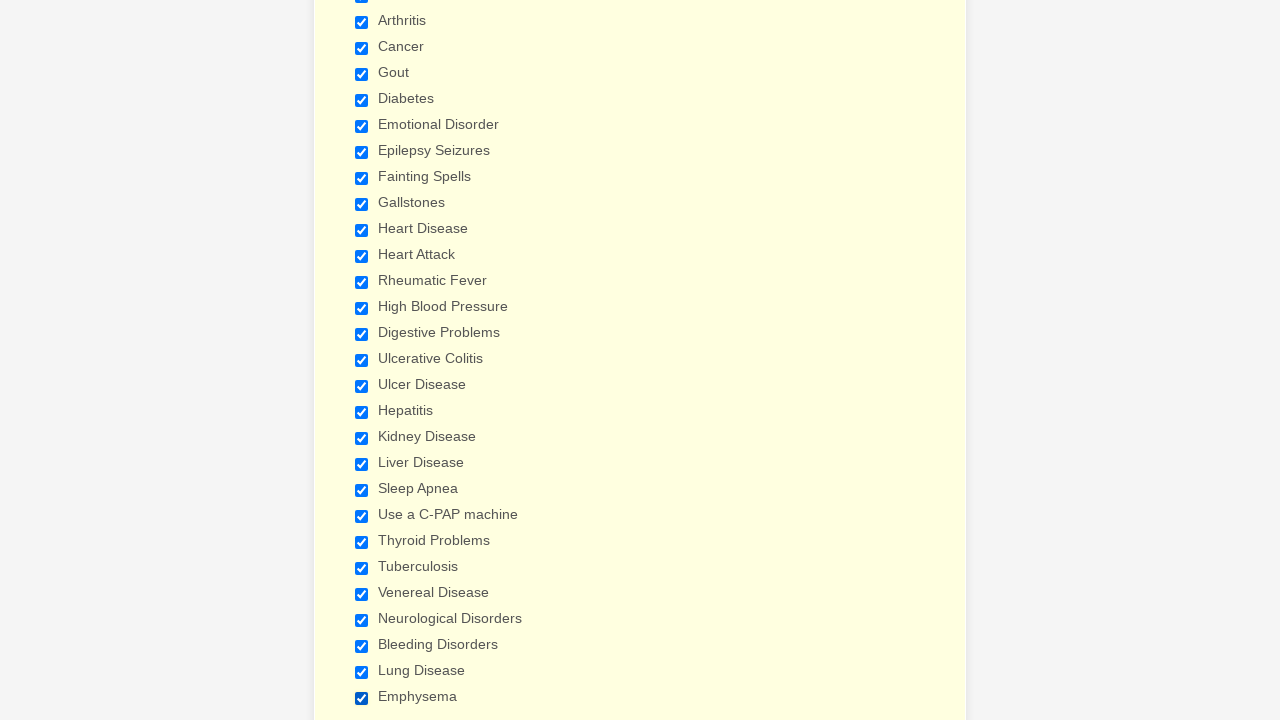

Verified checkbox 6 is selected
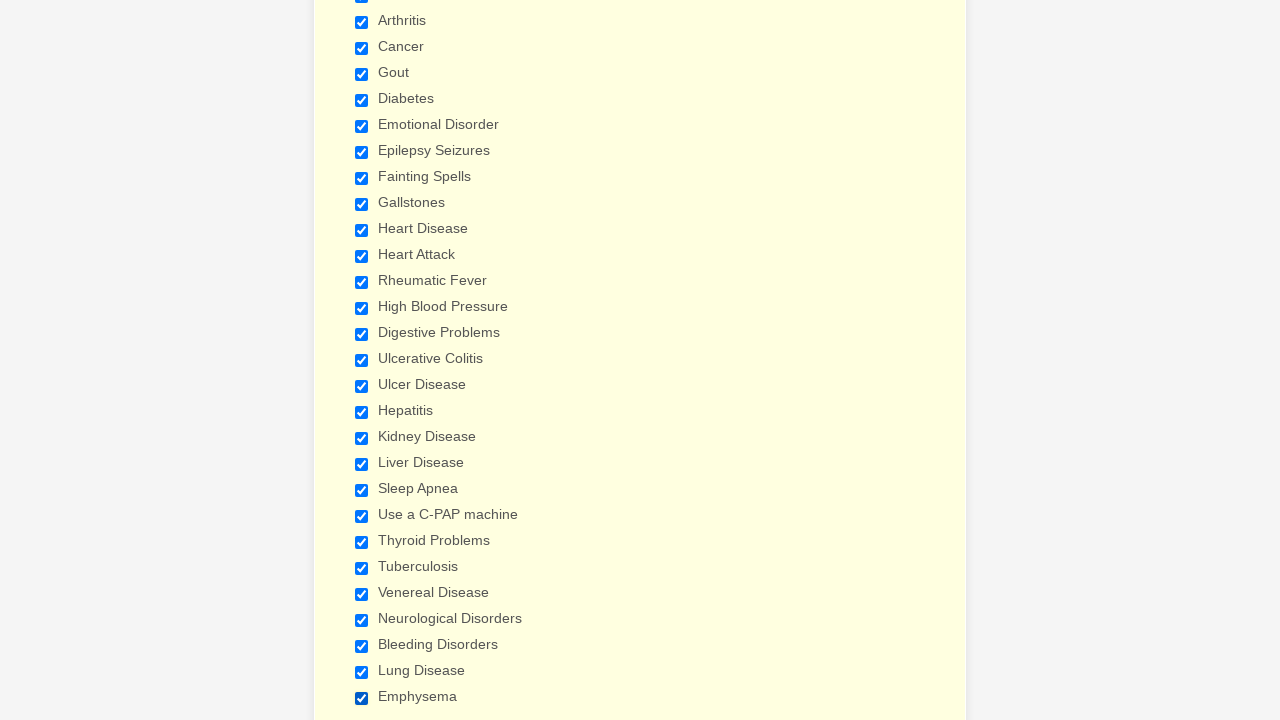

Verified checkbox 7 is selected
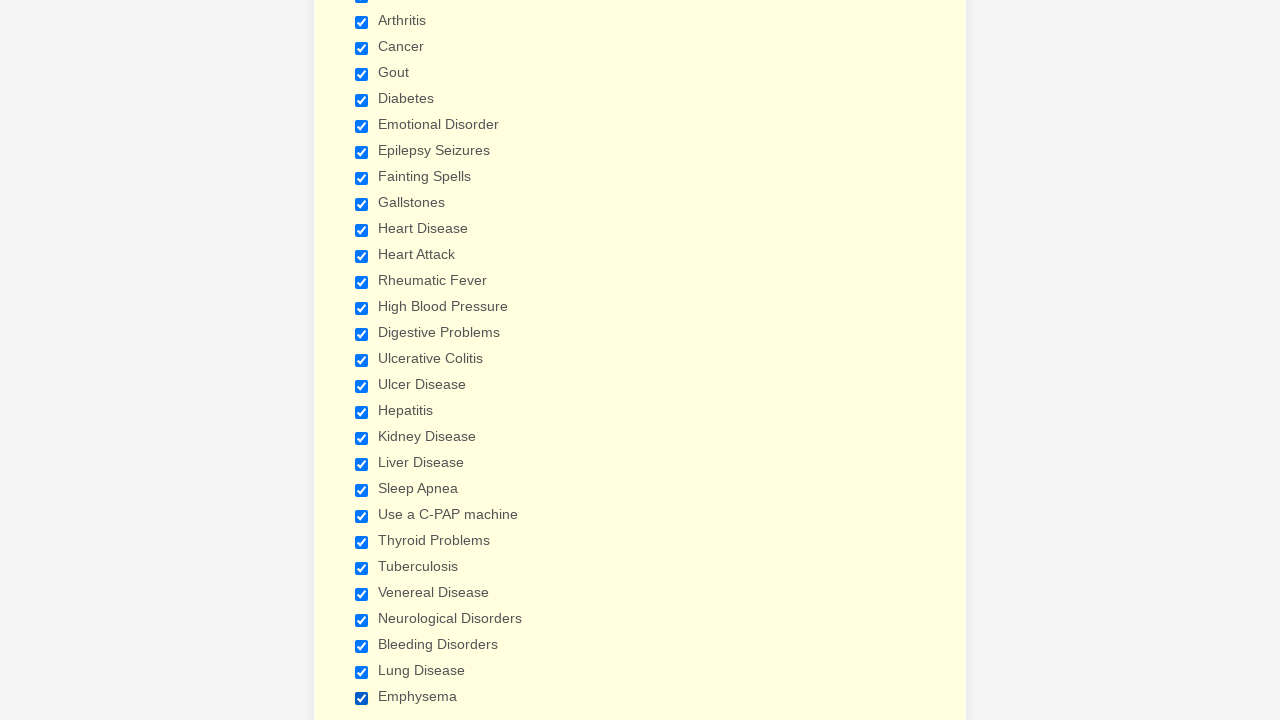

Verified checkbox 8 is selected
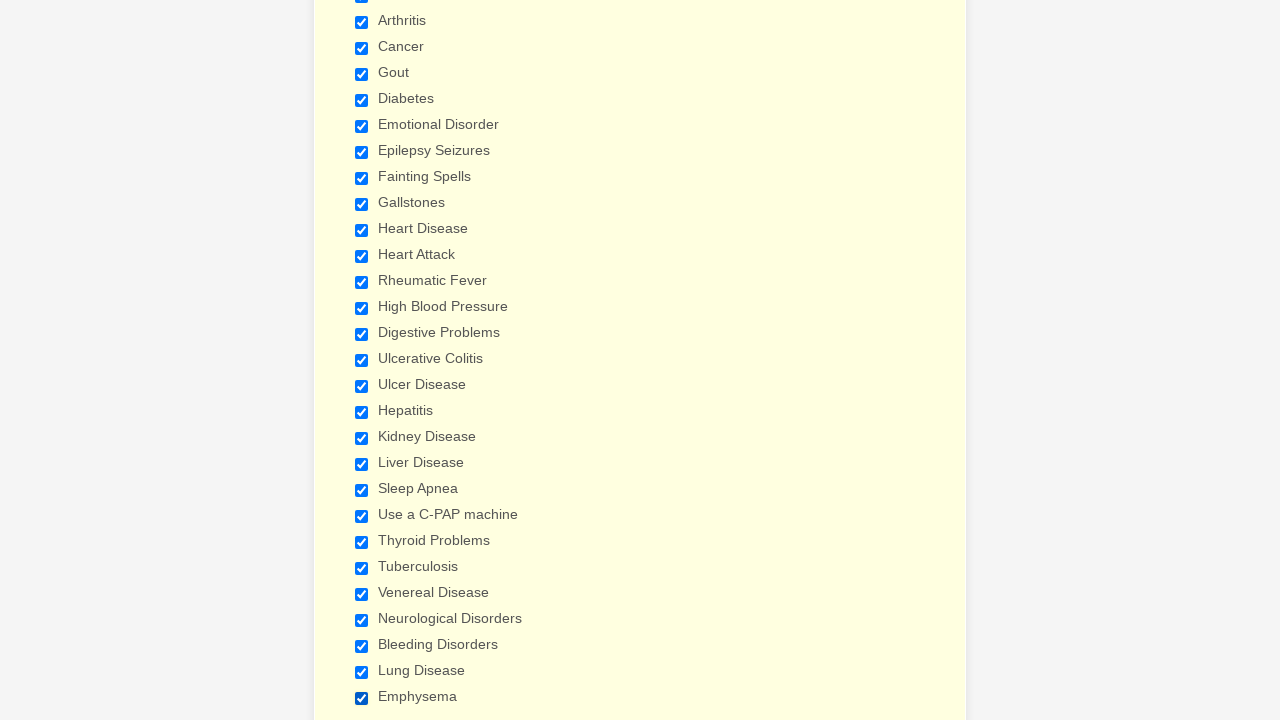

Verified checkbox 9 is selected
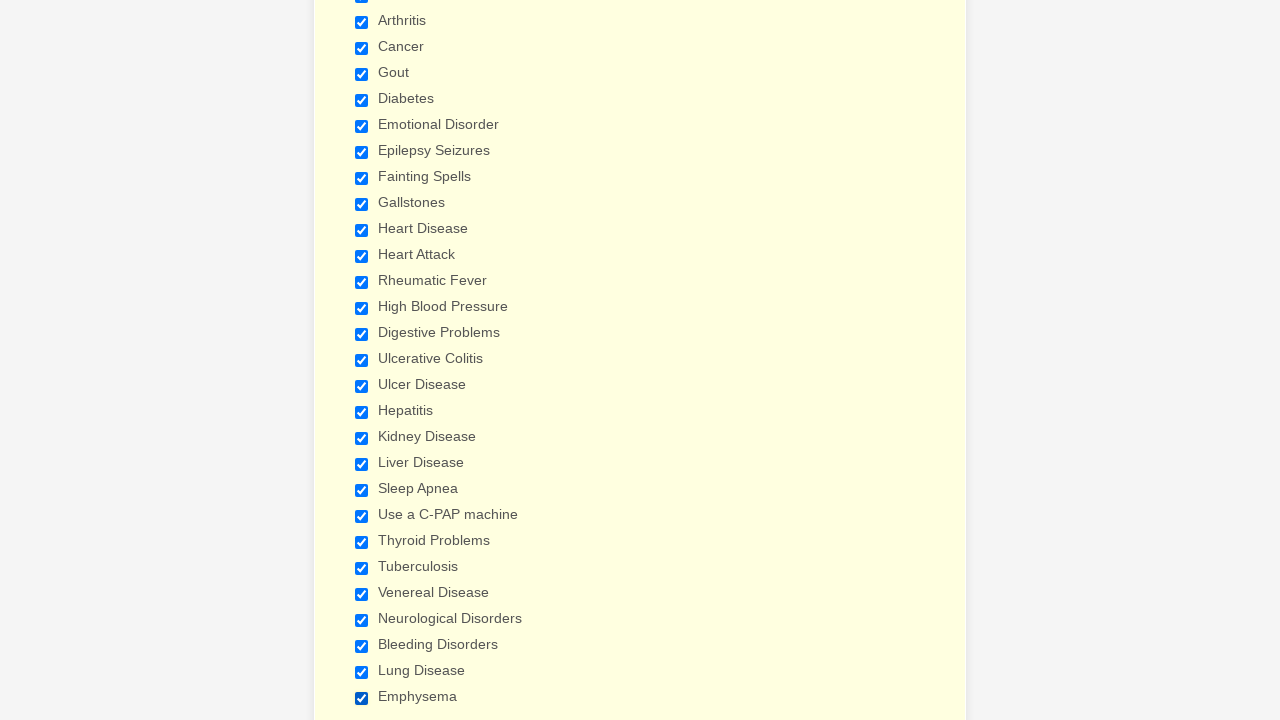

Verified checkbox 10 is selected
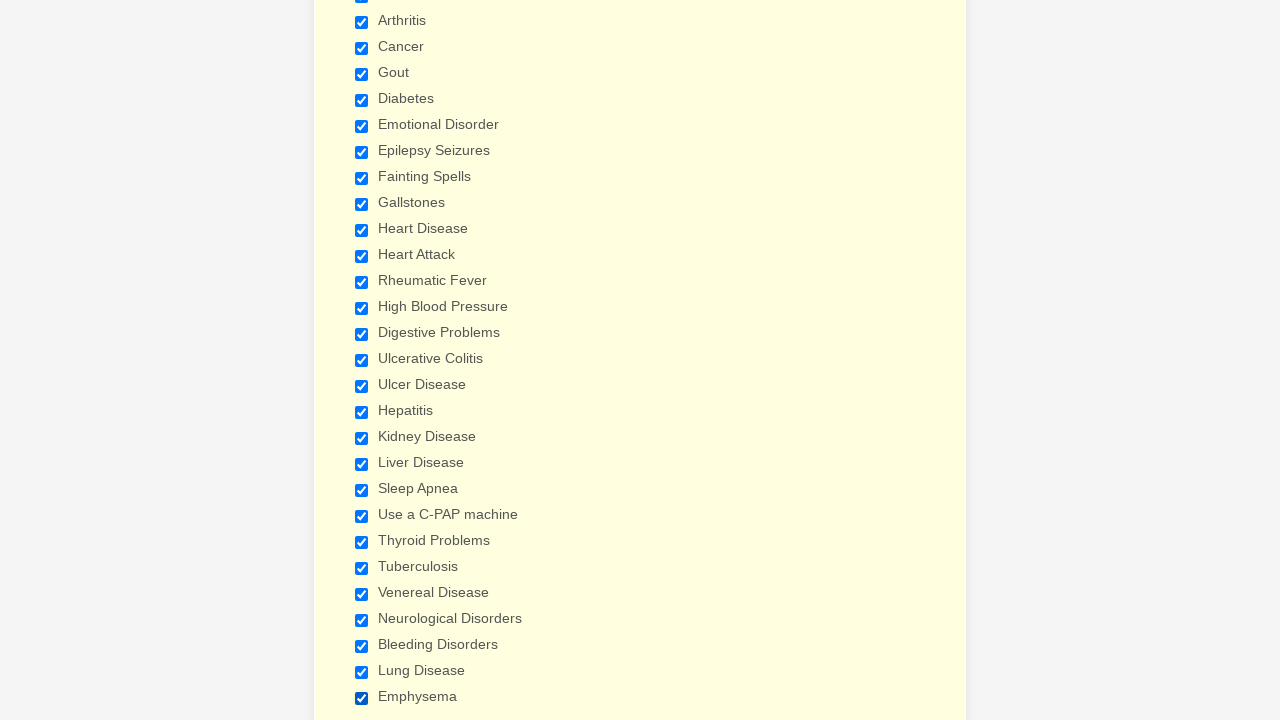

Verified checkbox 11 is selected
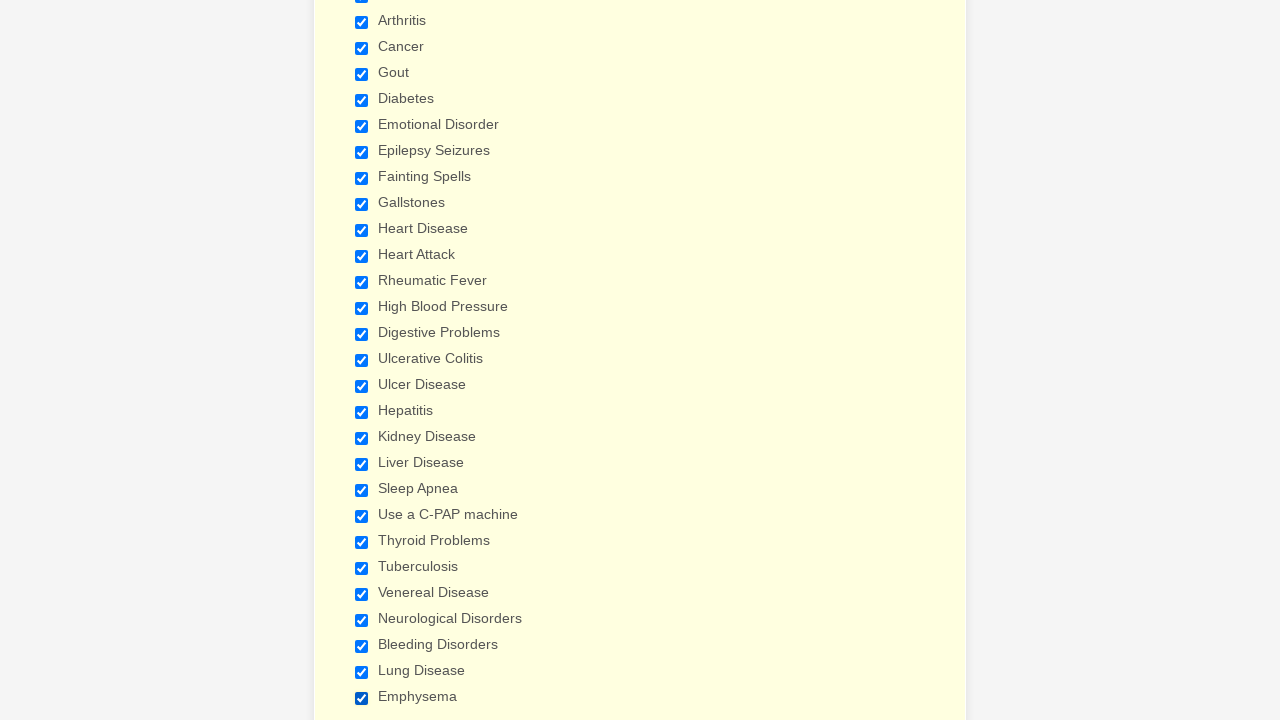

Verified checkbox 12 is selected
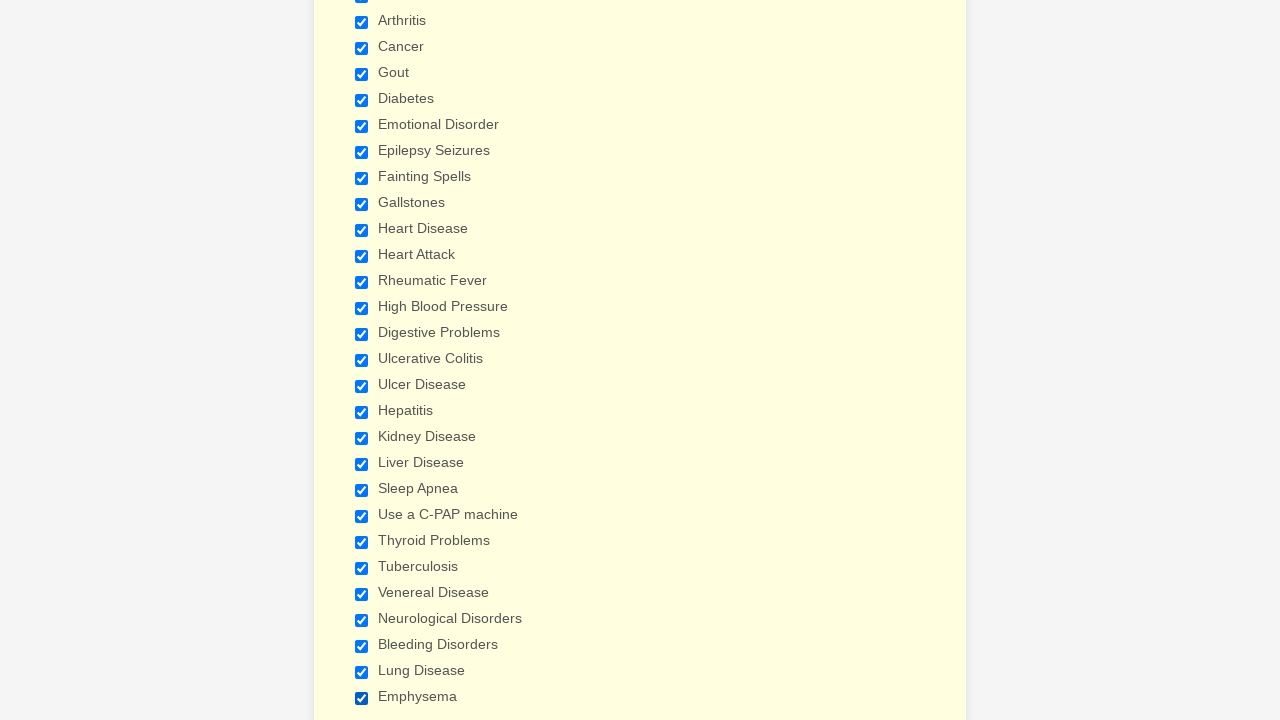

Verified checkbox 13 is selected
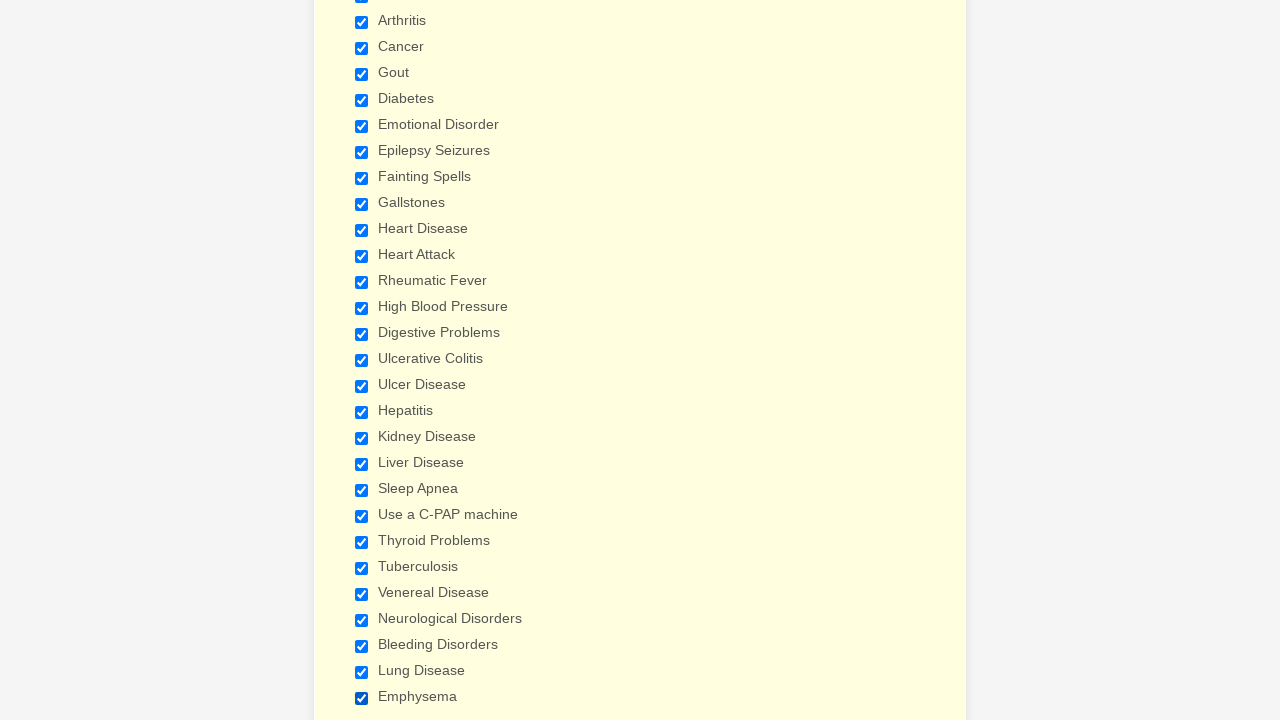

Verified checkbox 14 is selected
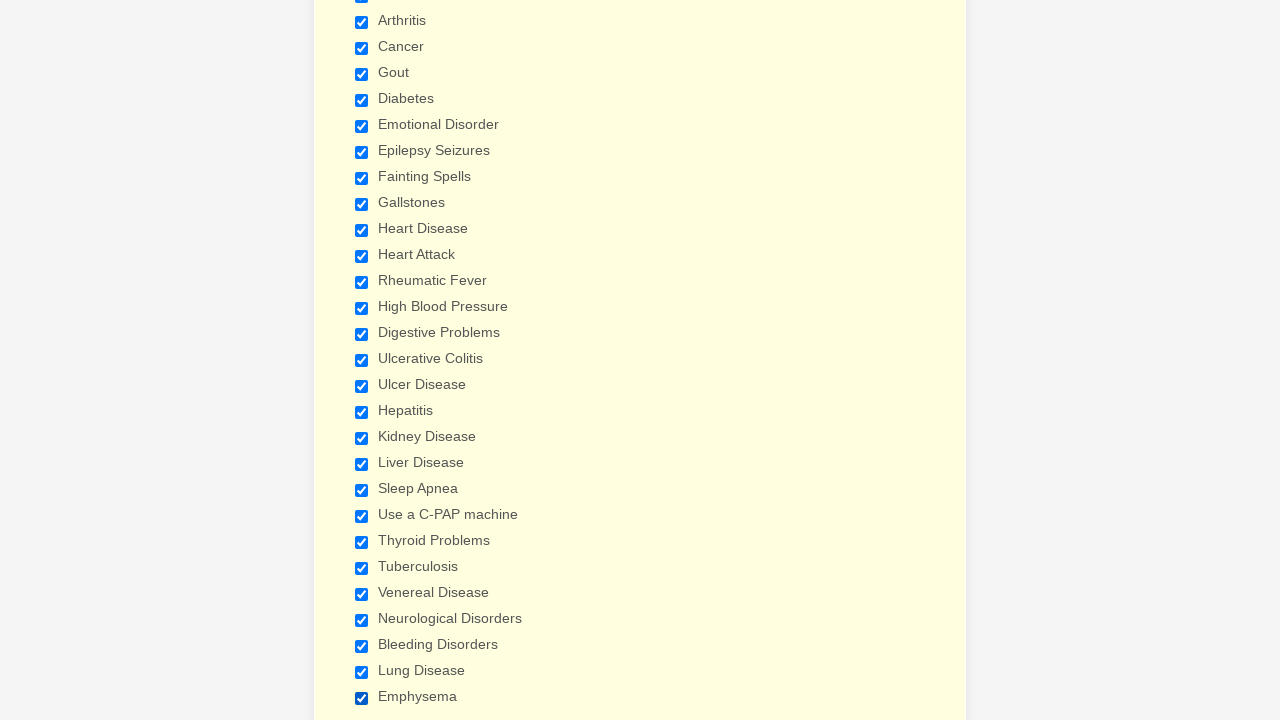

Verified checkbox 15 is selected
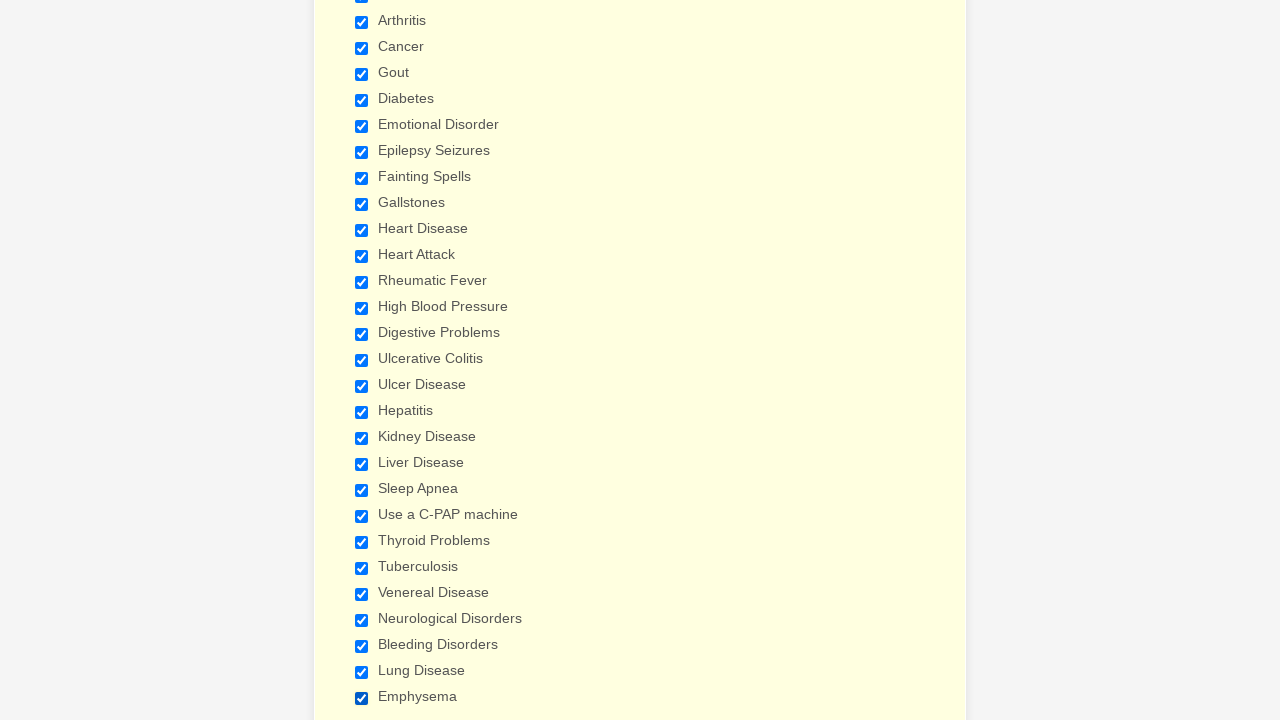

Verified checkbox 16 is selected
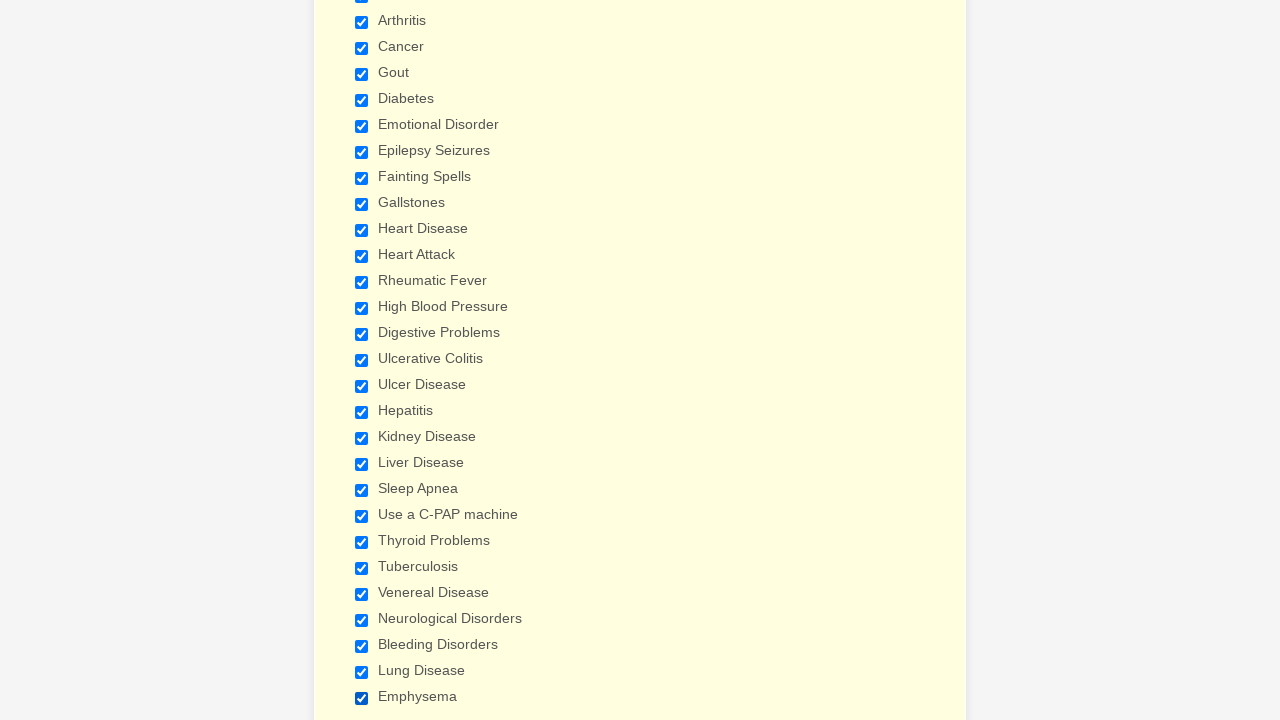

Verified checkbox 17 is selected
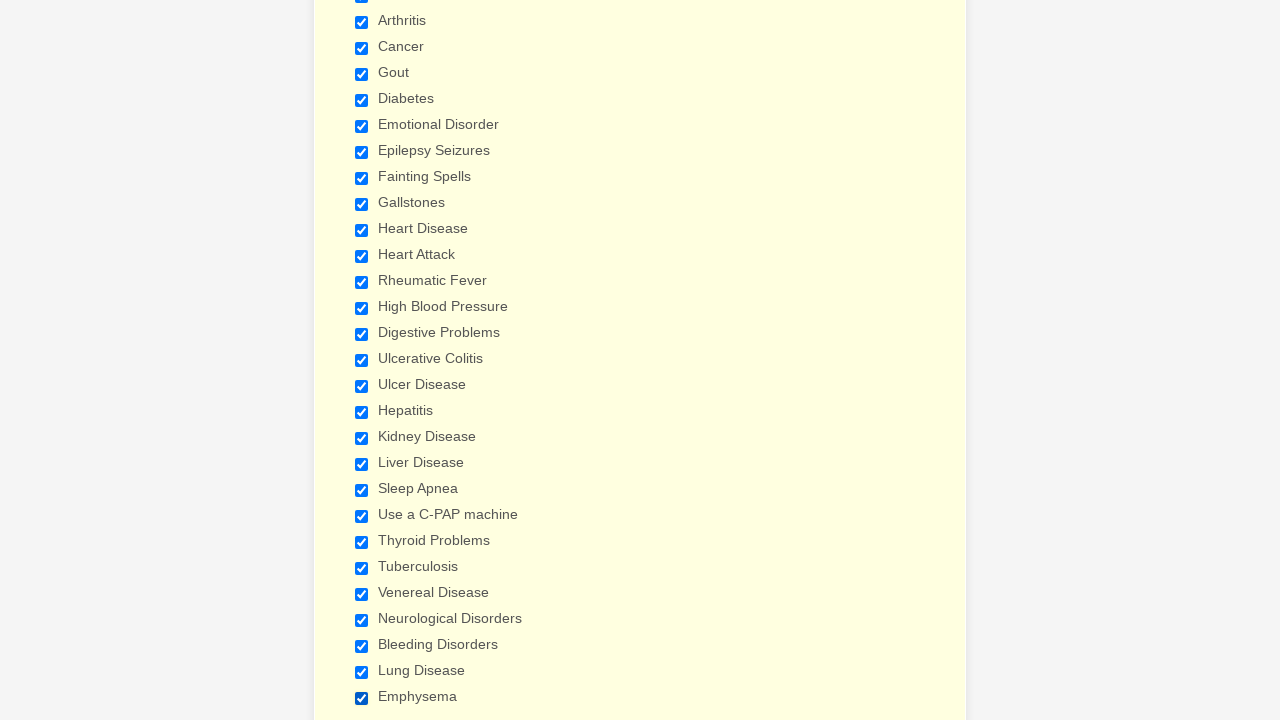

Verified checkbox 18 is selected
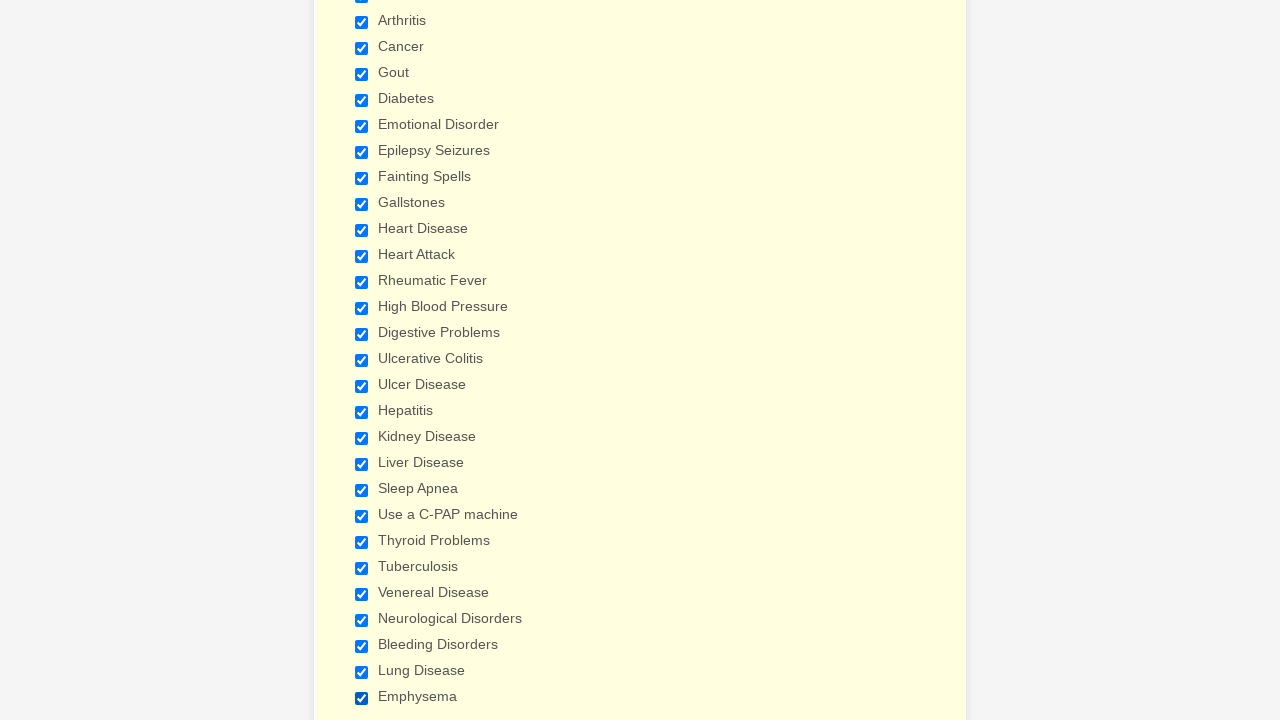

Verified checkbox 19 is selected
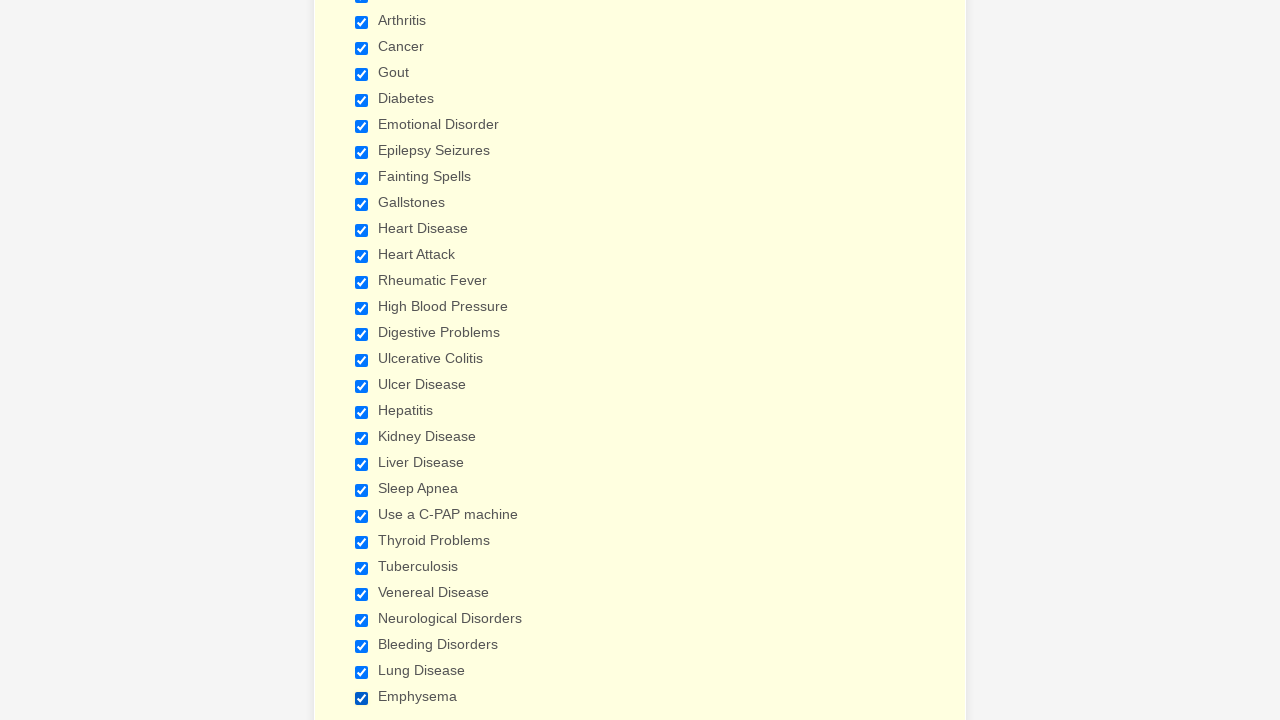

Verified checkbox 20 is selected
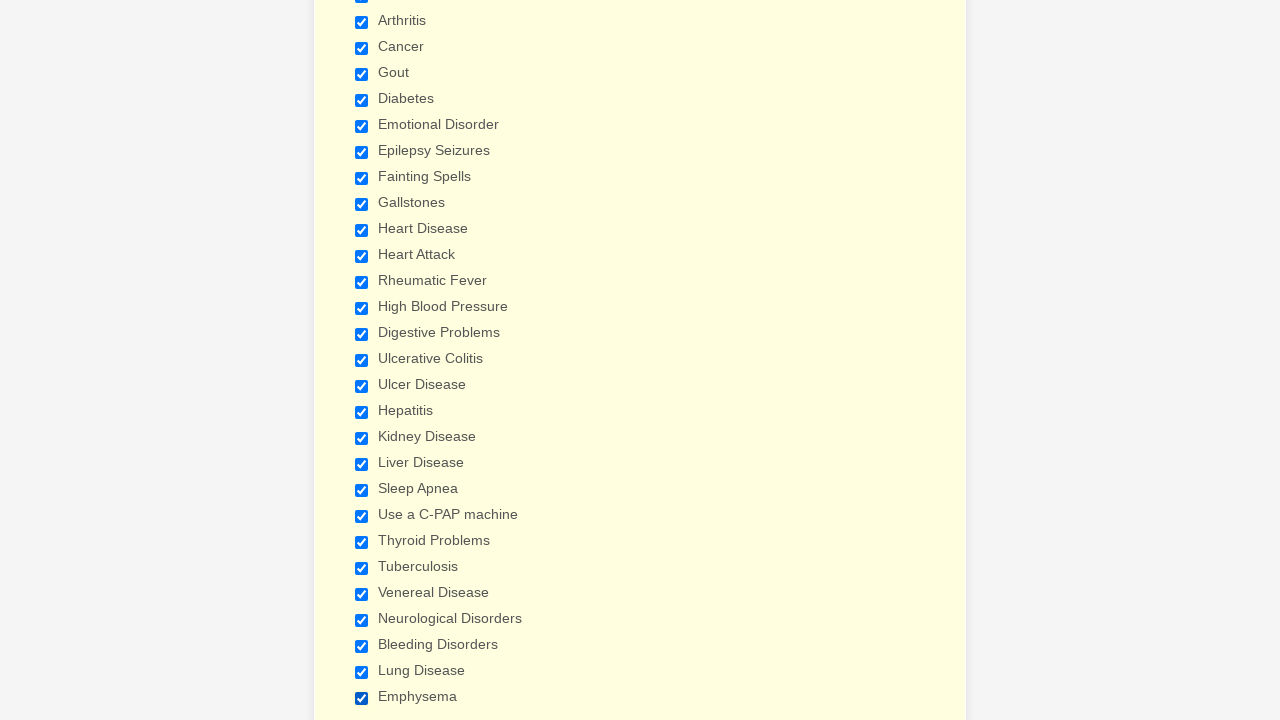

Verified checkbox 21 is selected
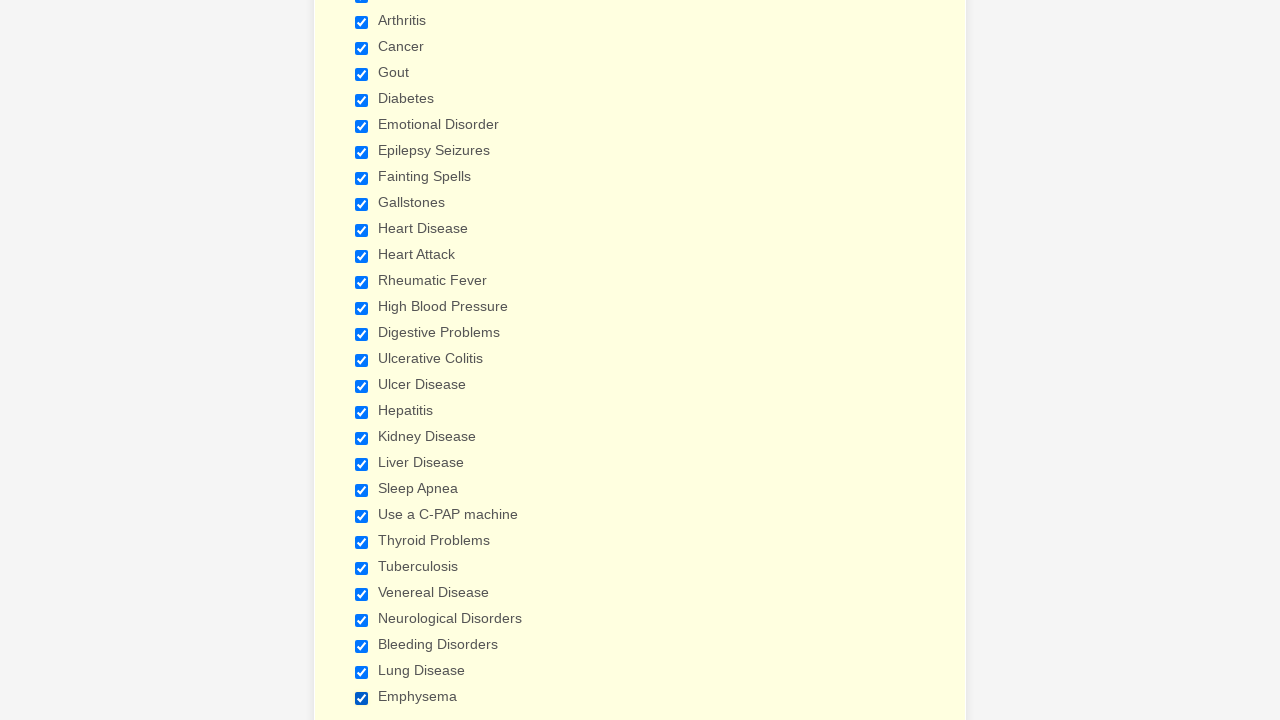

Verified checkbox 22 is selected
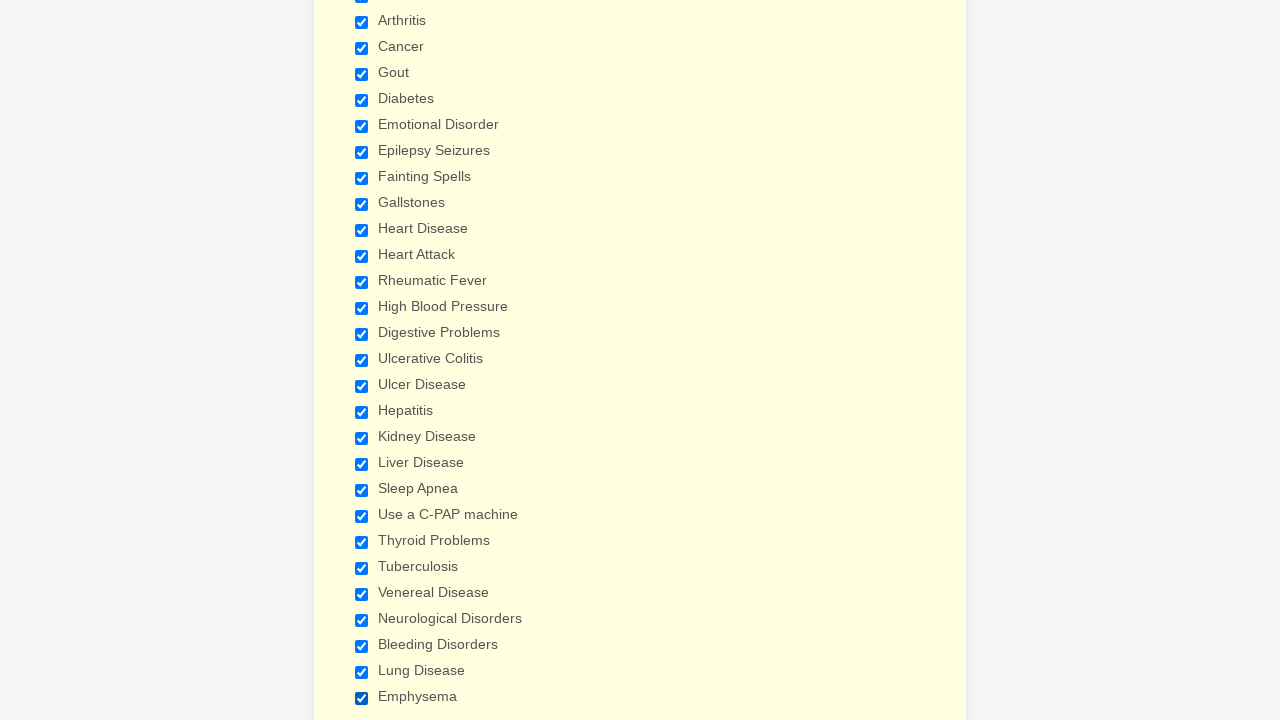

Verified checkbox 23 is selected
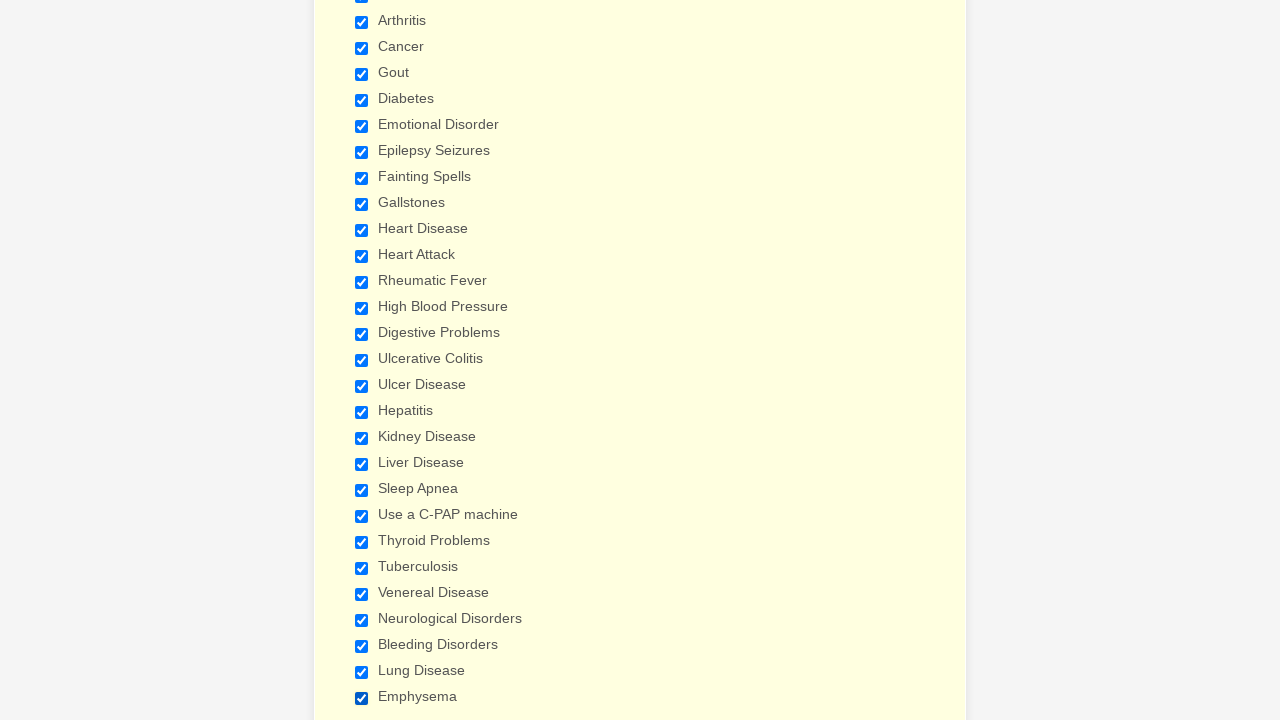

Verified checkbox 24 is selected
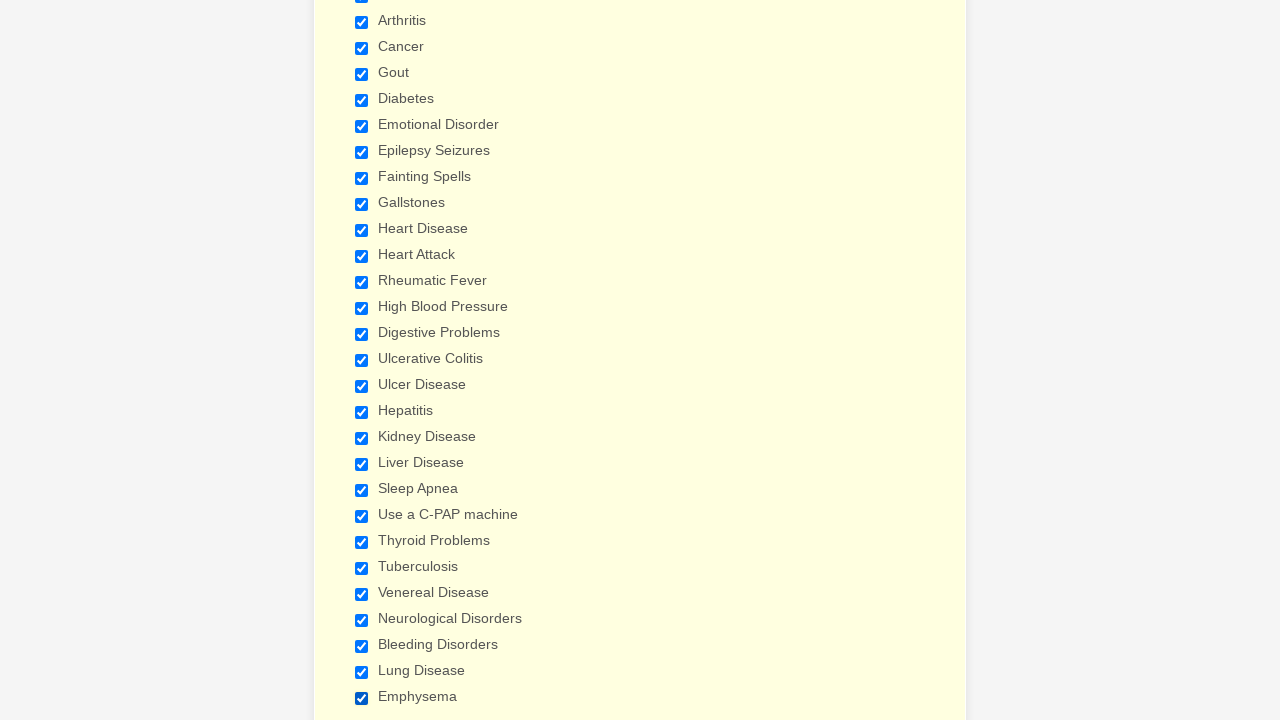

Verified checkbox 25 is selected
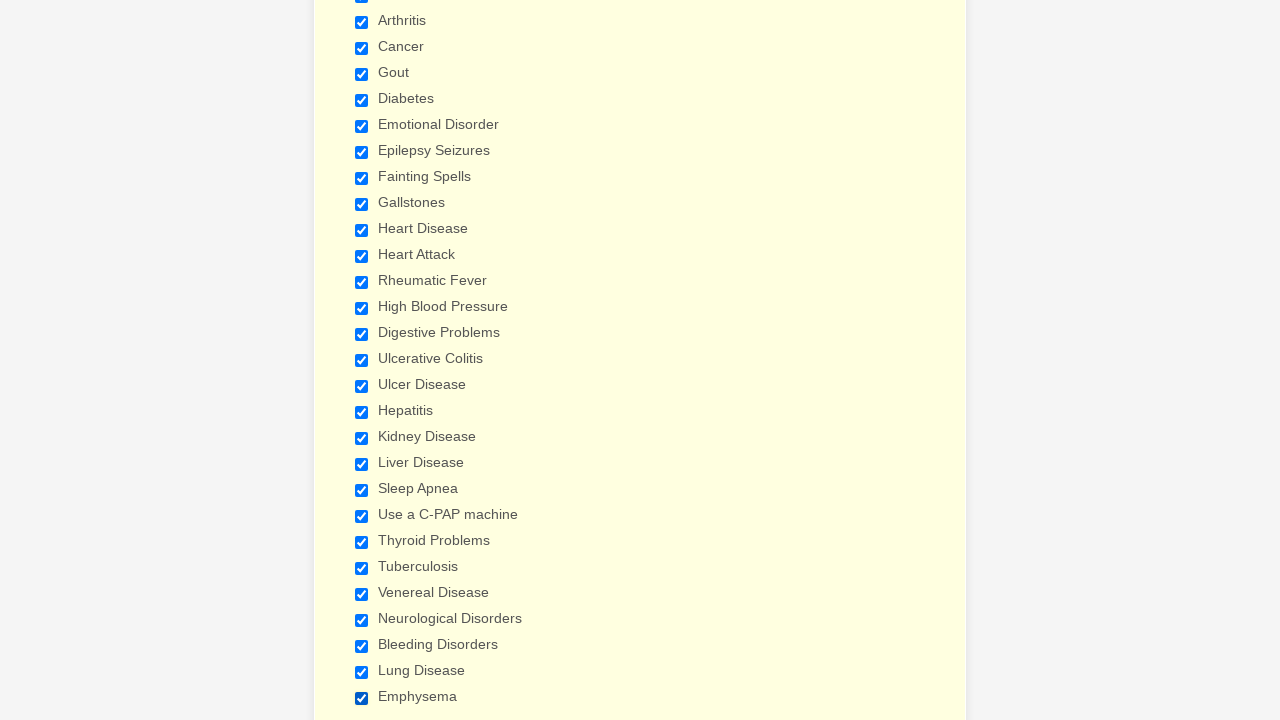

Verified checkbox 26 is selected
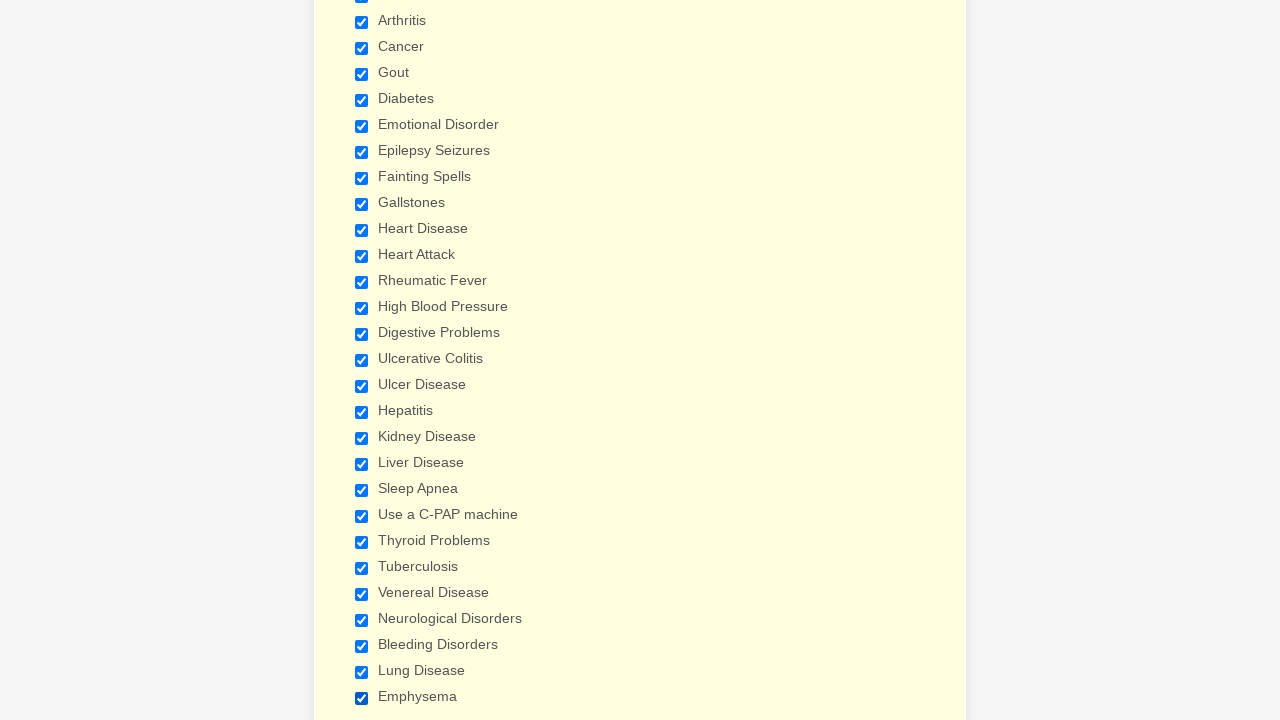

Verified checkbox 27 is selected
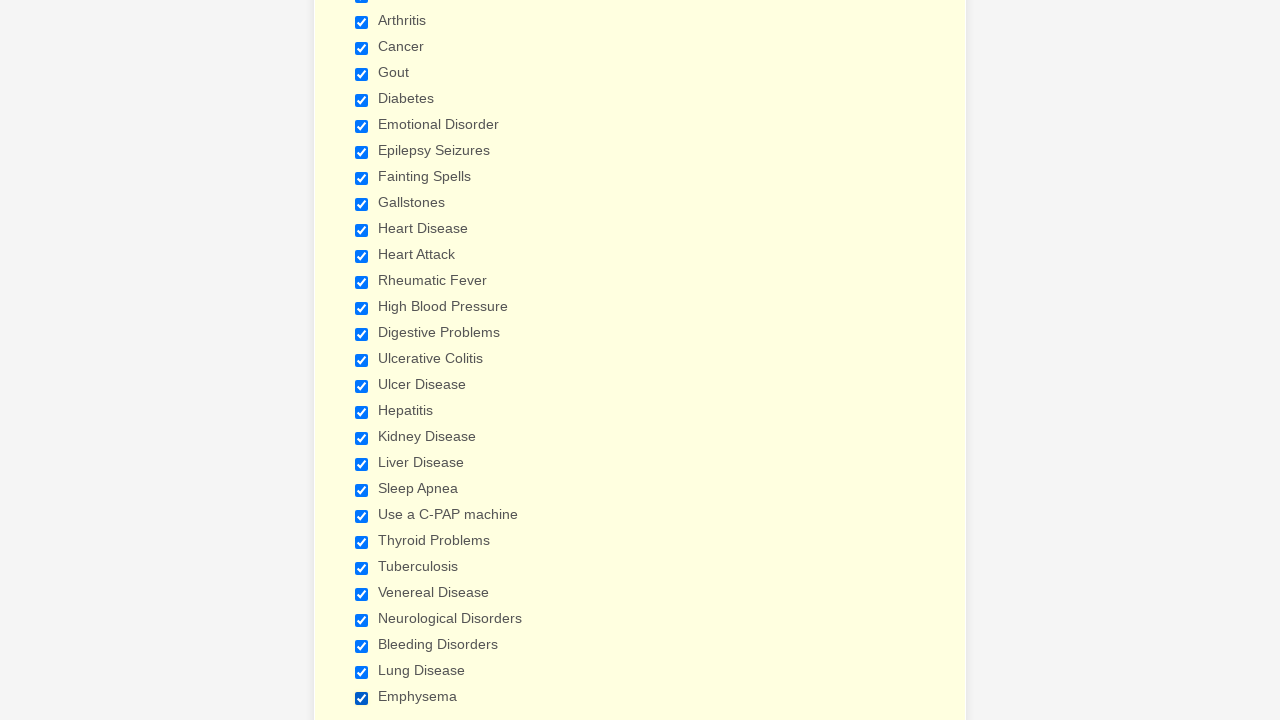

Verified checkbox 28 is selected
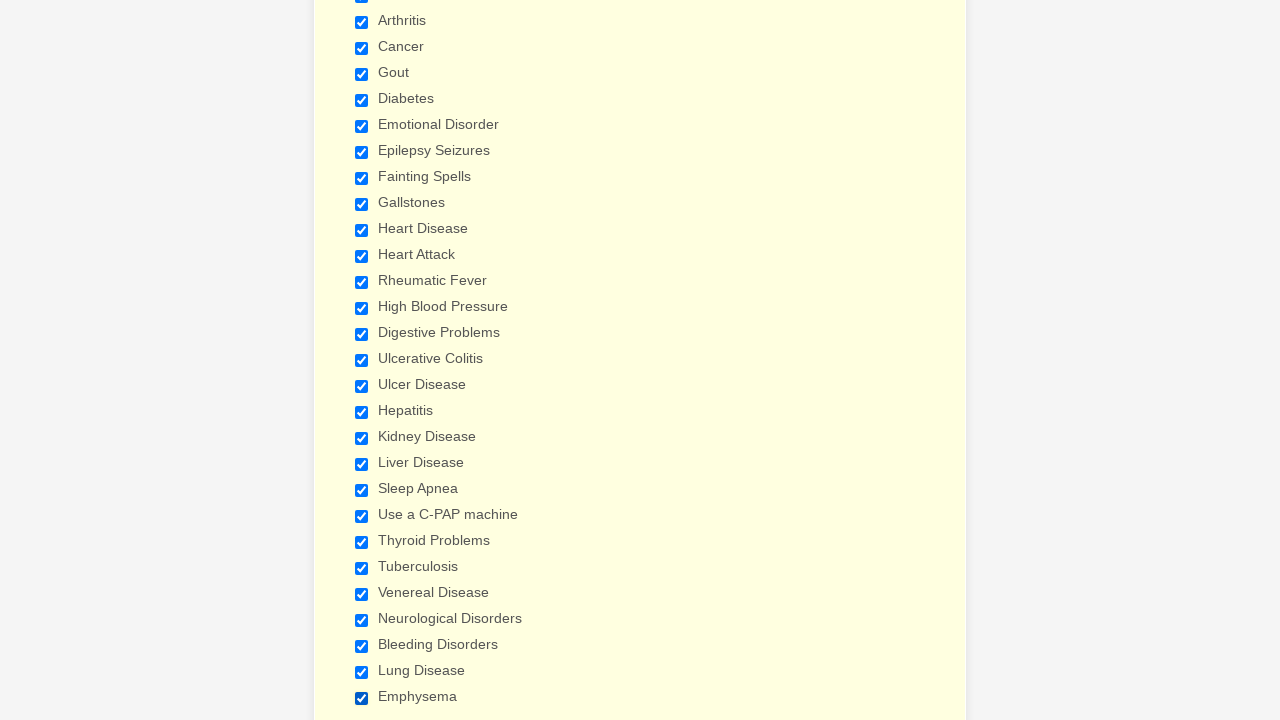

Verified checkbox 29 is selected
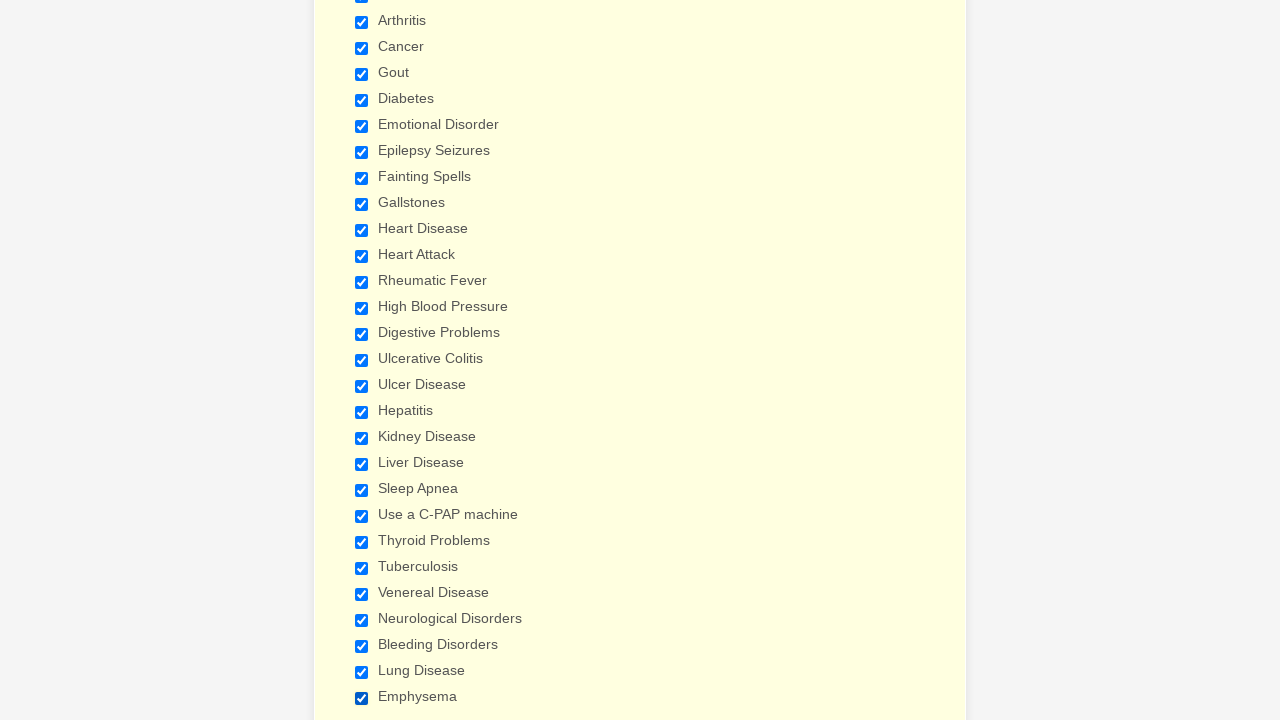

Refreshed the page to reset checkbox states
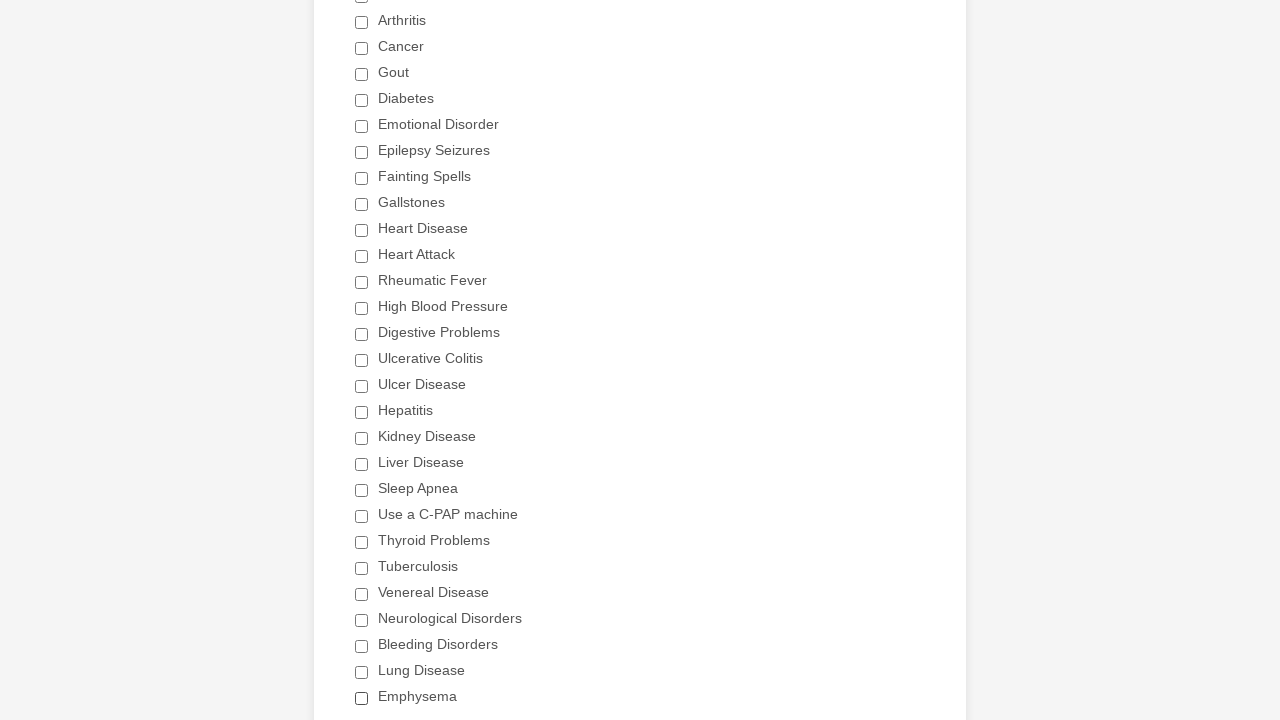

Waited for checkboxes to reload after page refresh
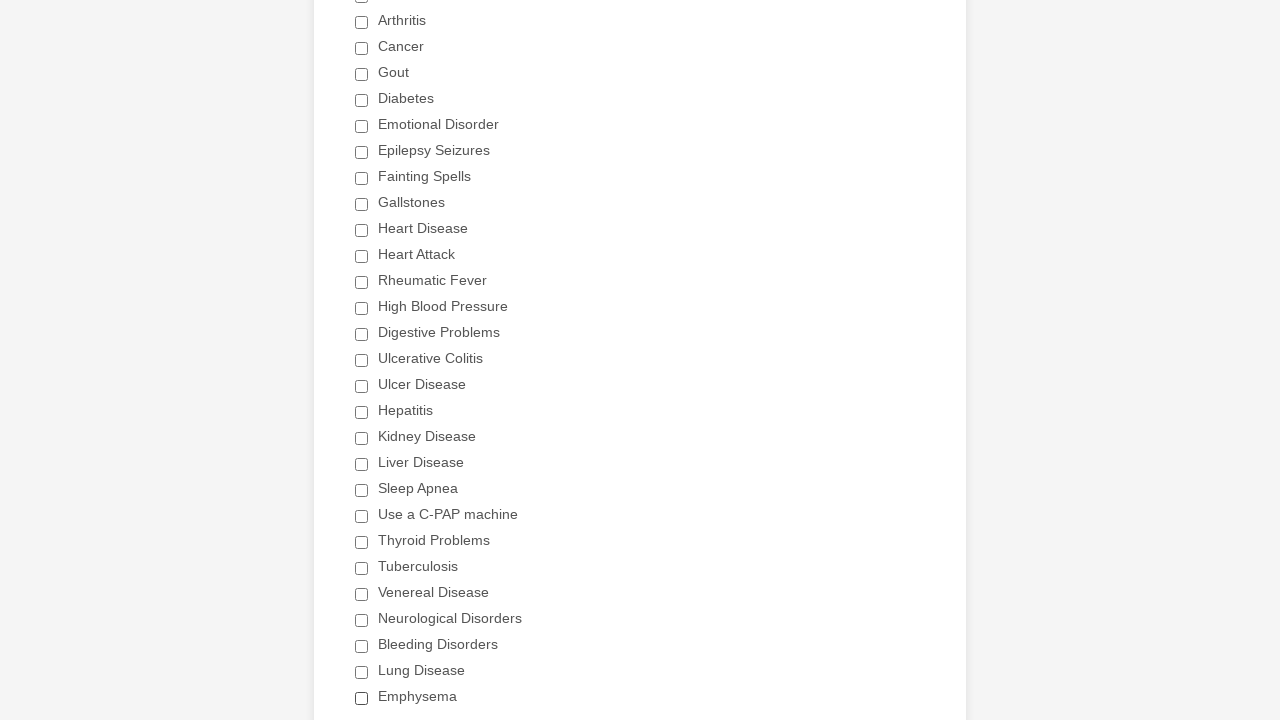

Re-located all checkboxes after page reload
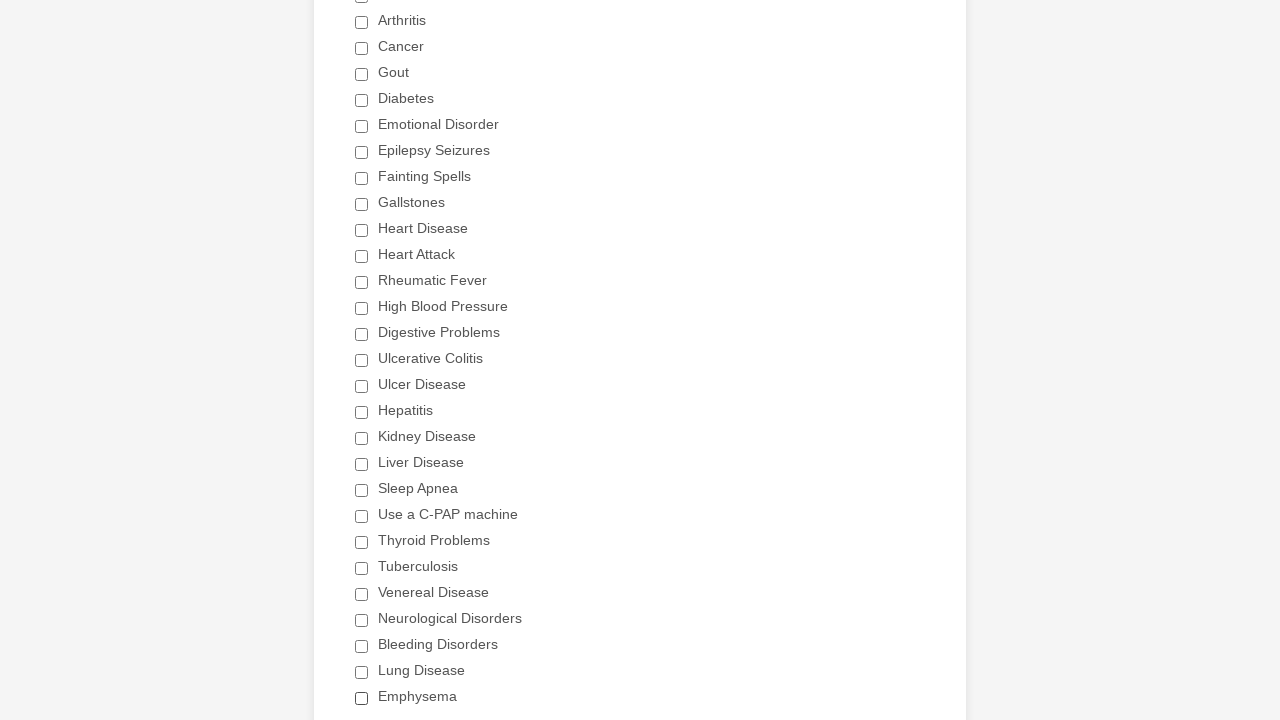

Confirmed 29 checkboxes are present after reload
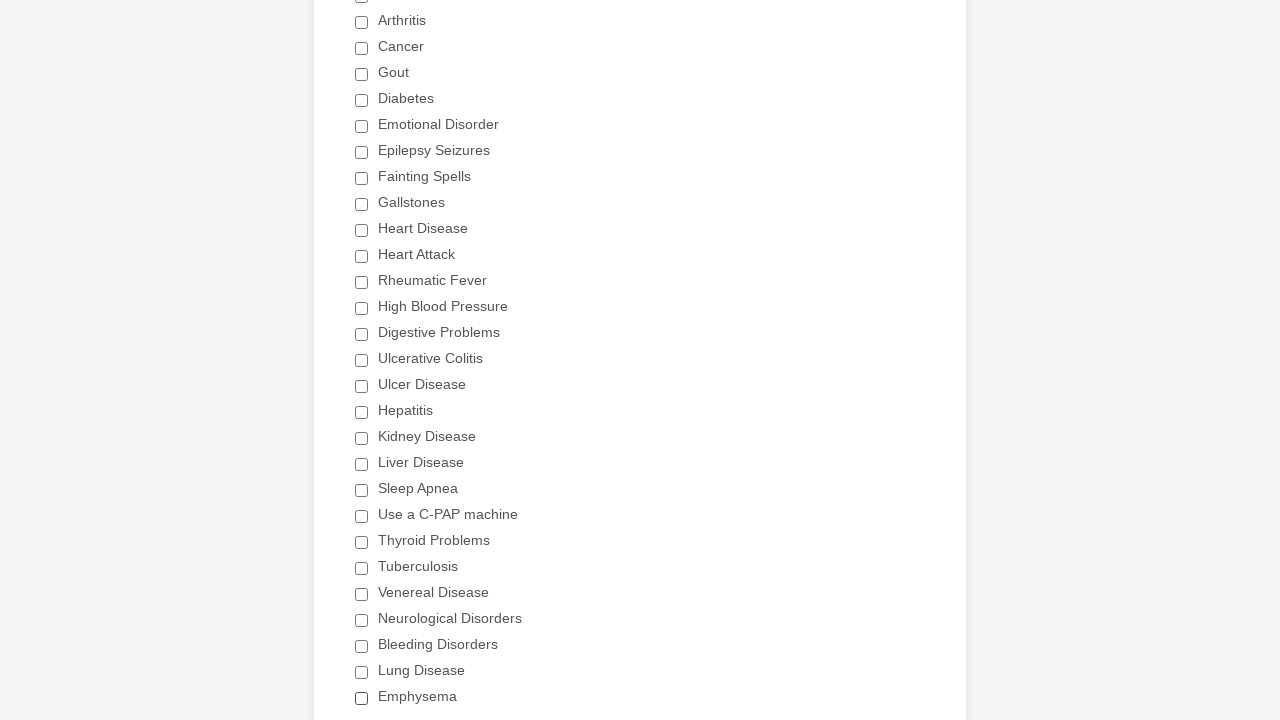

Clicked the 'Heart Attack' checkbox to select it at (362, 256) on div.form-single-column input[type='checkbox'] >> nth=11
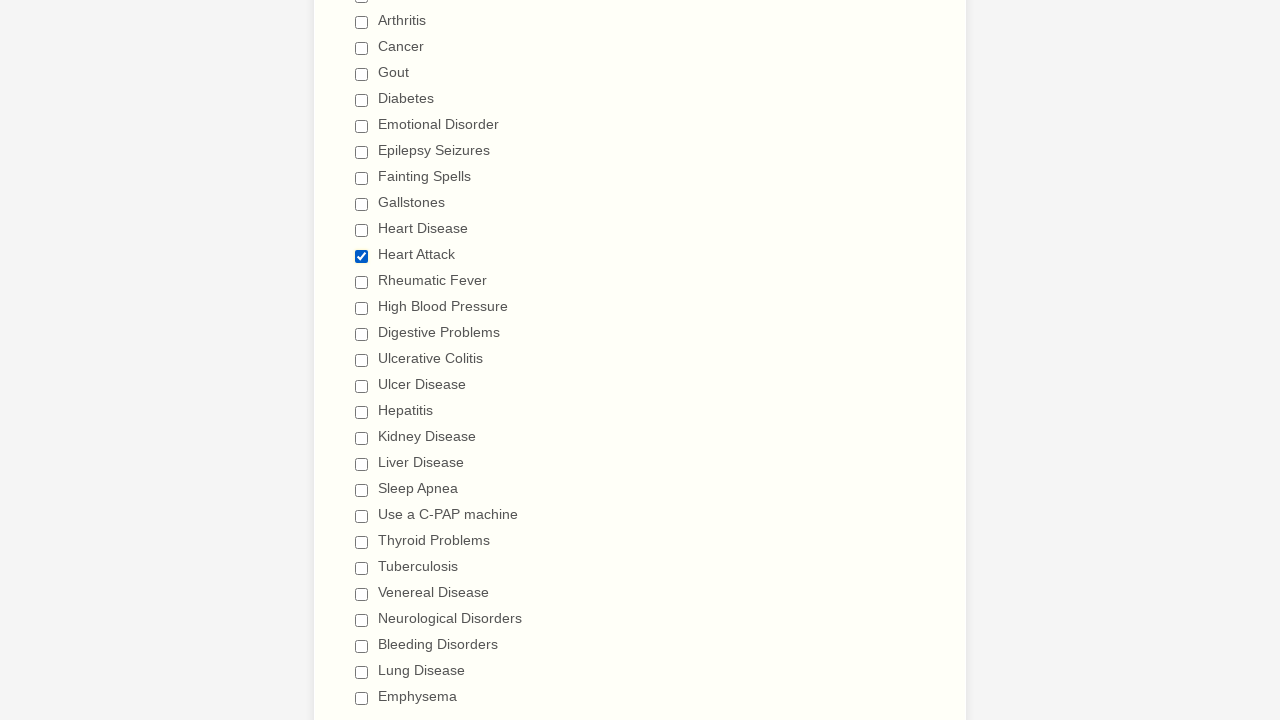

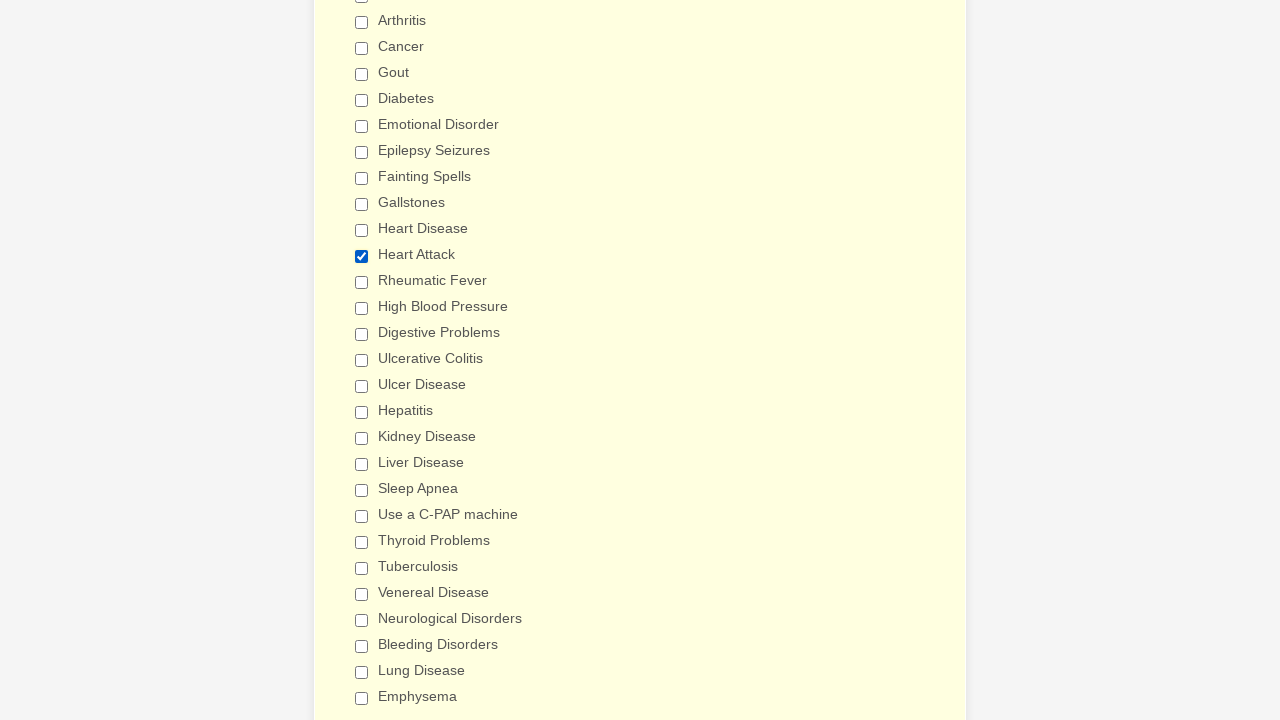